Navigates to a GitHub user profile page and refreshes it 20 times to test page reload functionality

Starting URL: https://github.com/octocat

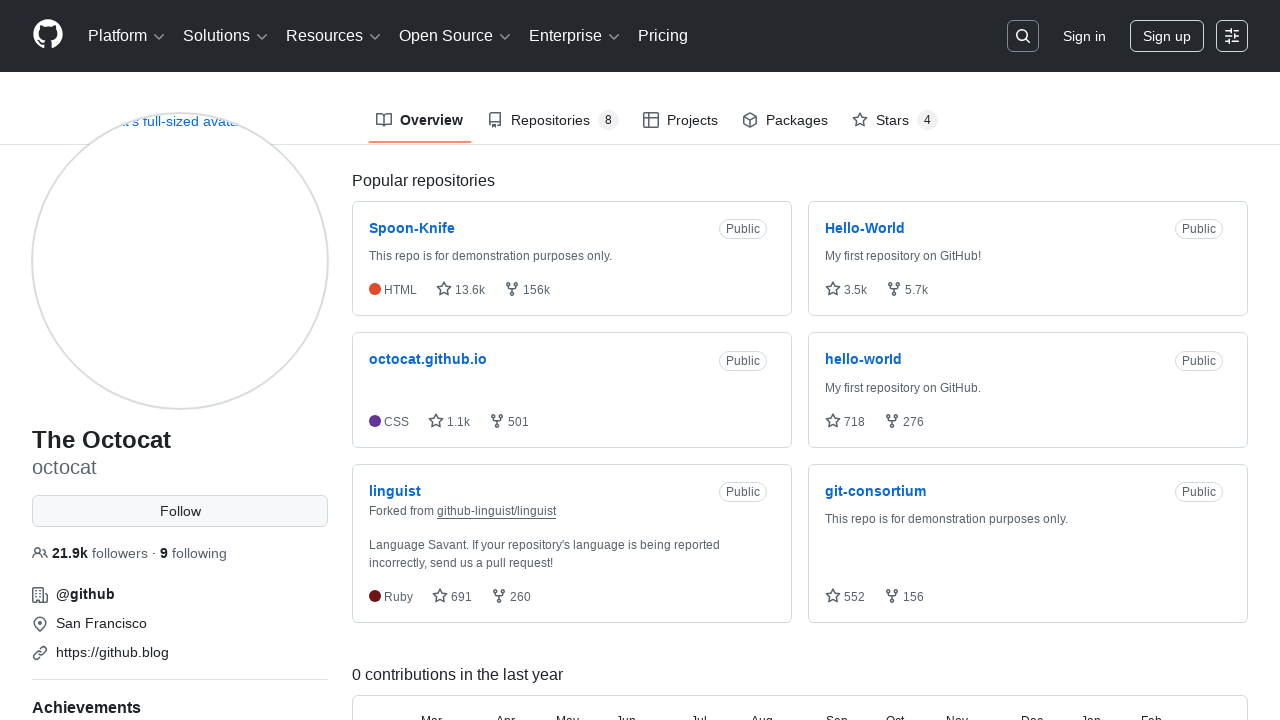

Navigated to GitHub user profile page (octocat)
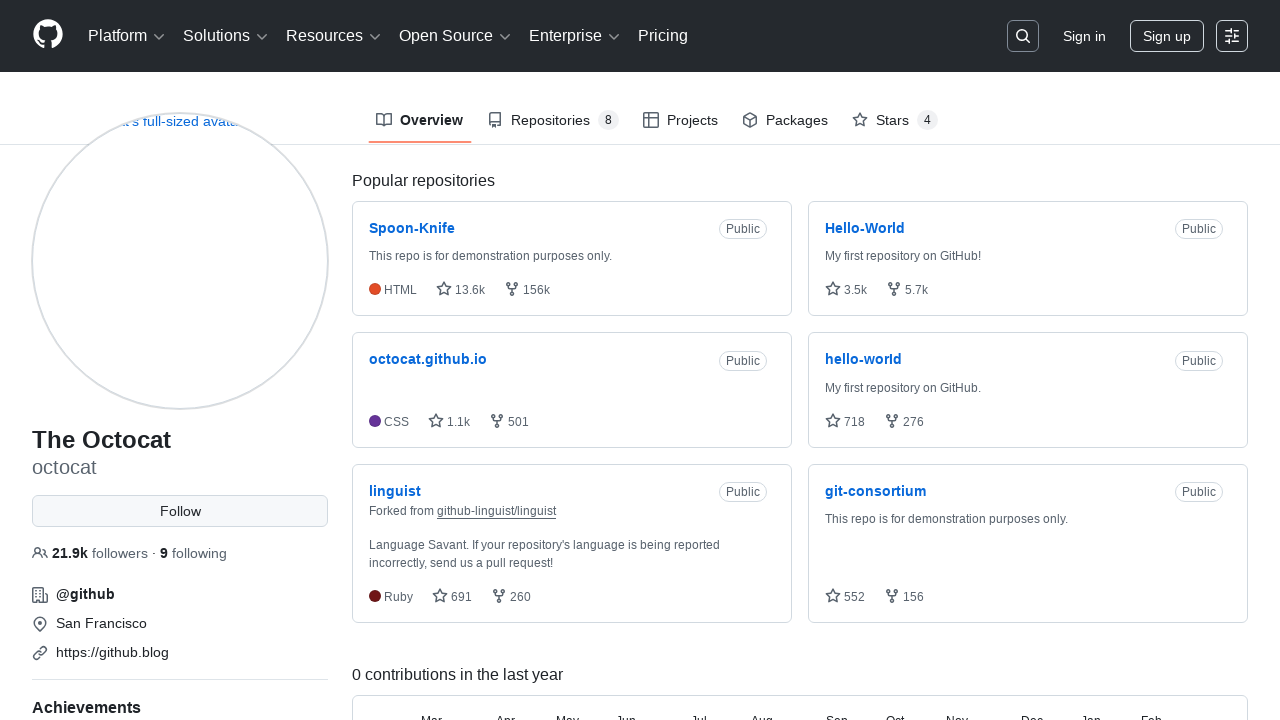

Reloaded page (iteration 1/20)
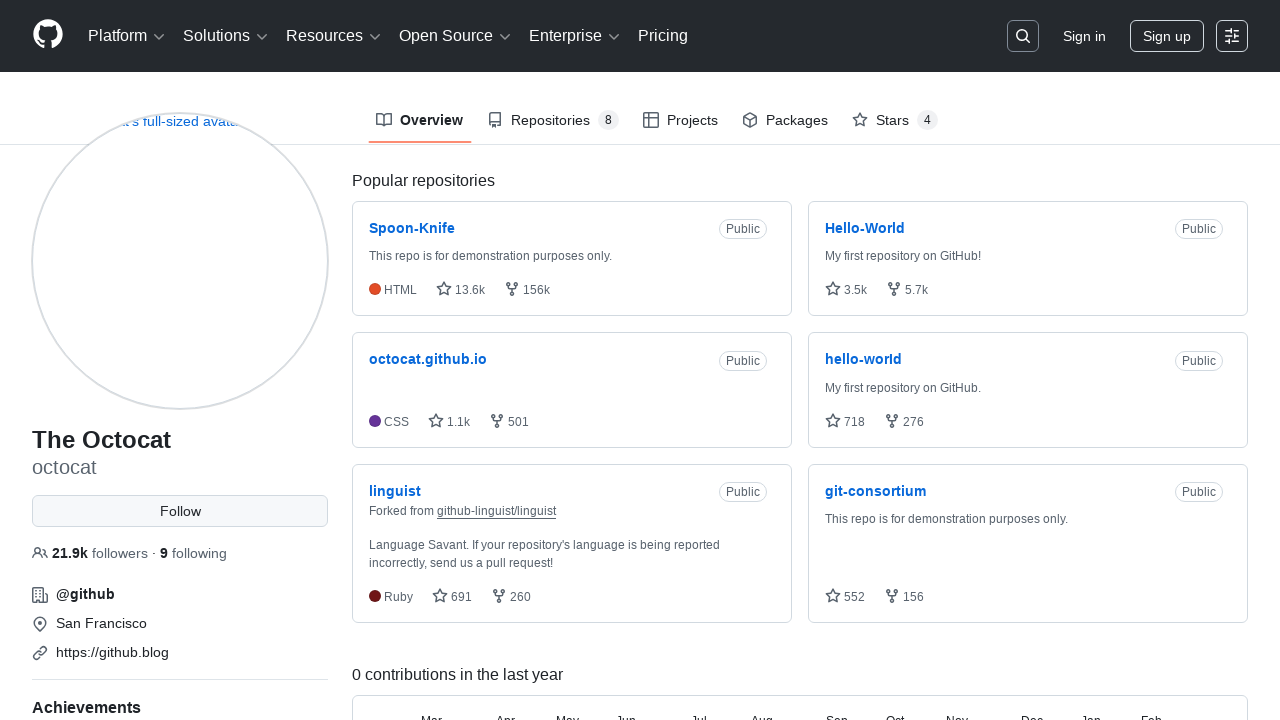

Page DOM content loaded (iteration 1/20)
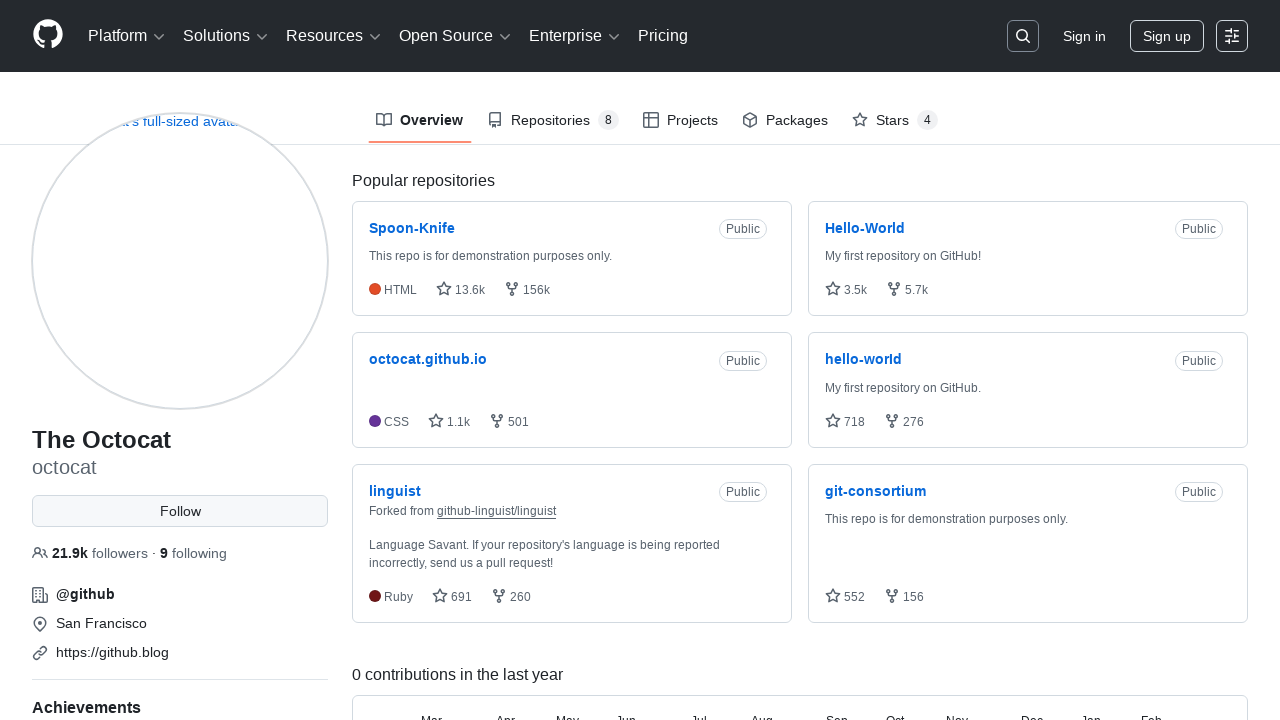

Reloaded page (iteration 2/20)
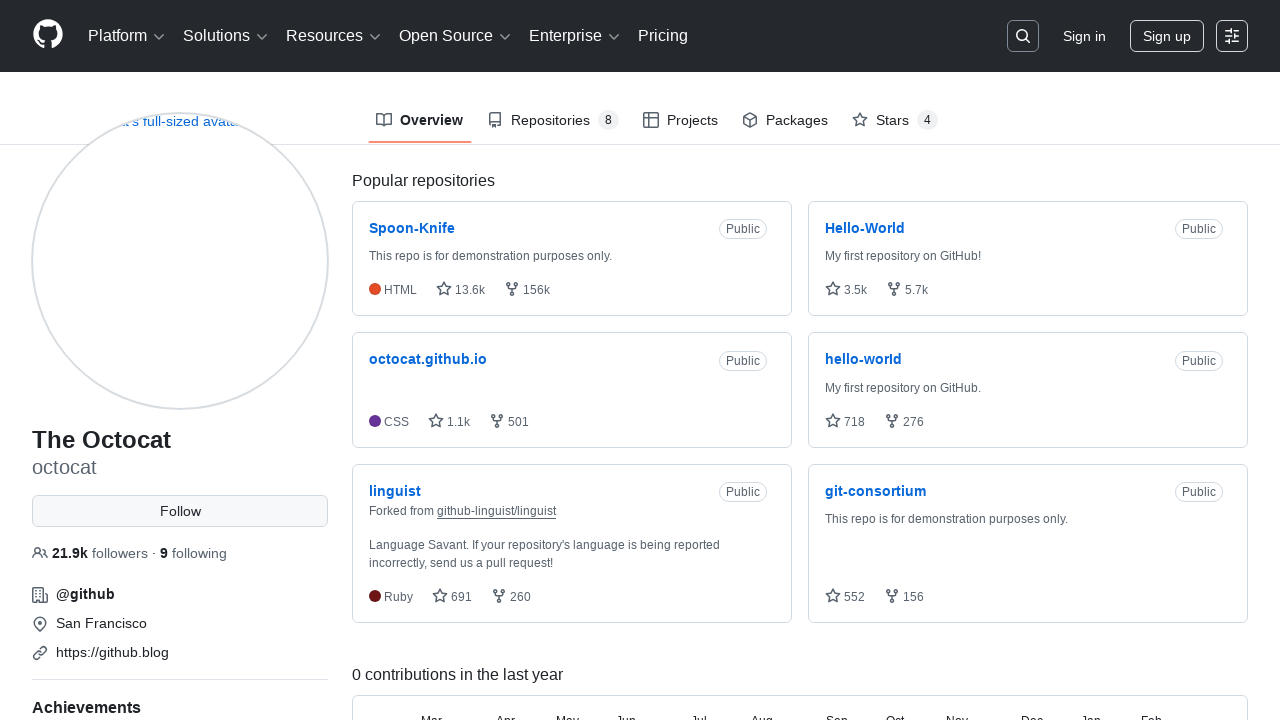

Page DOM content loaded (iteration 2/20)
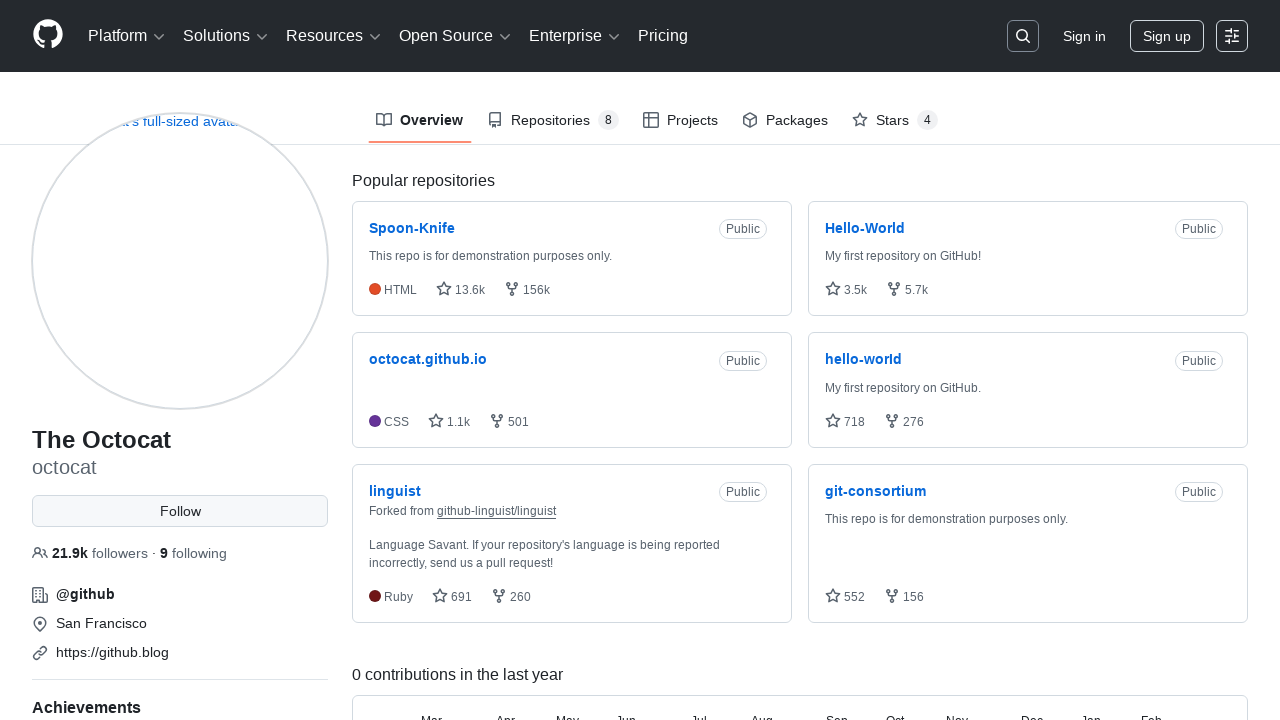

Reloaded page (iteration 3/20)
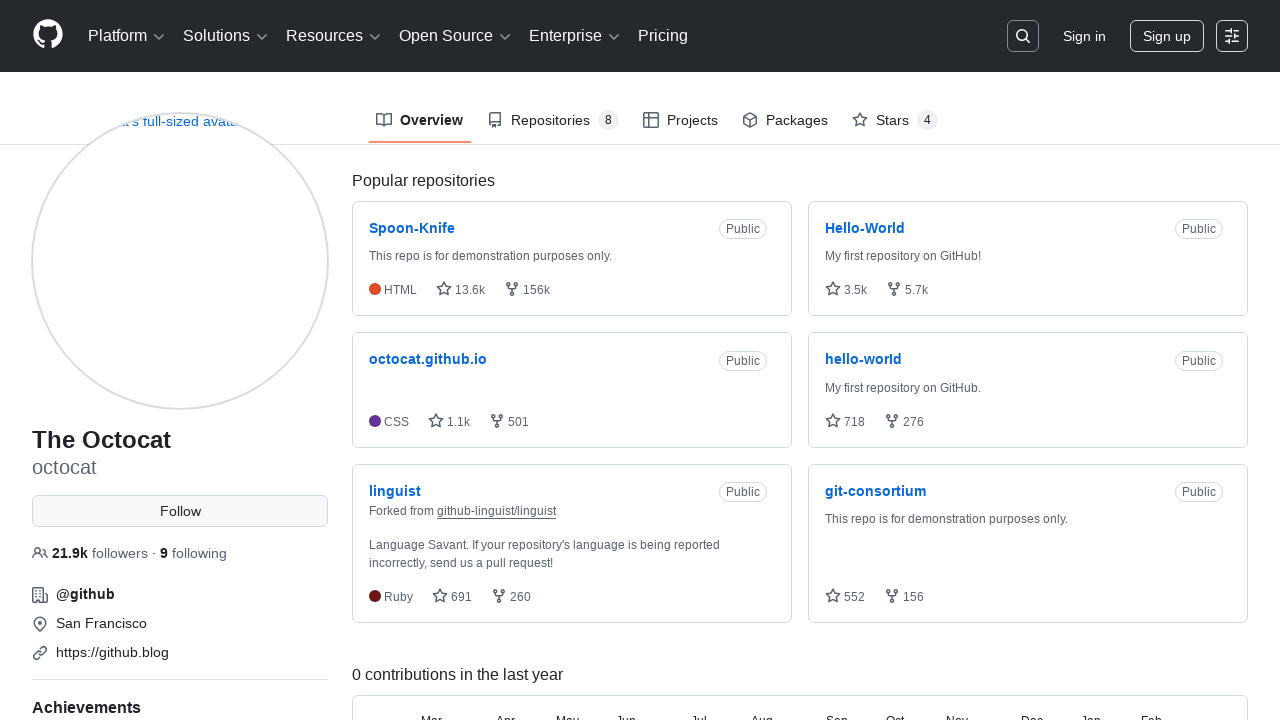

Page DOM content loaded (iteration 3/20)
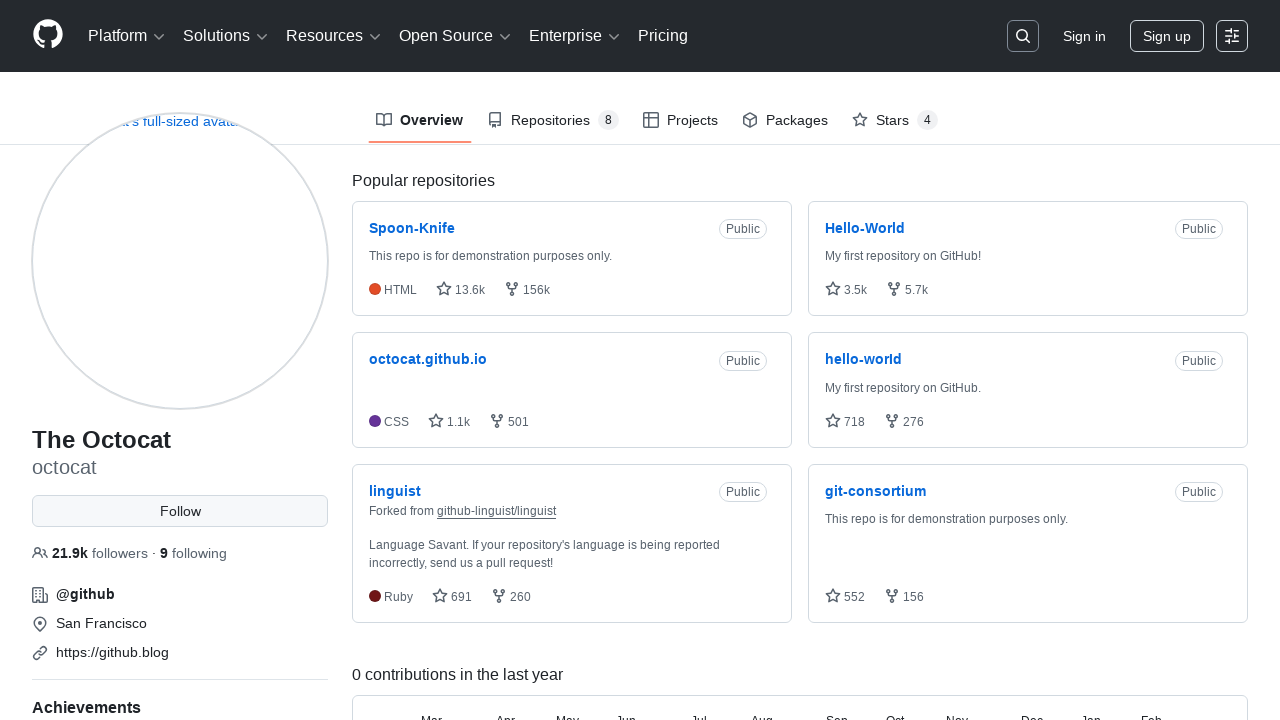

Reloaded page (iteration 4/20)
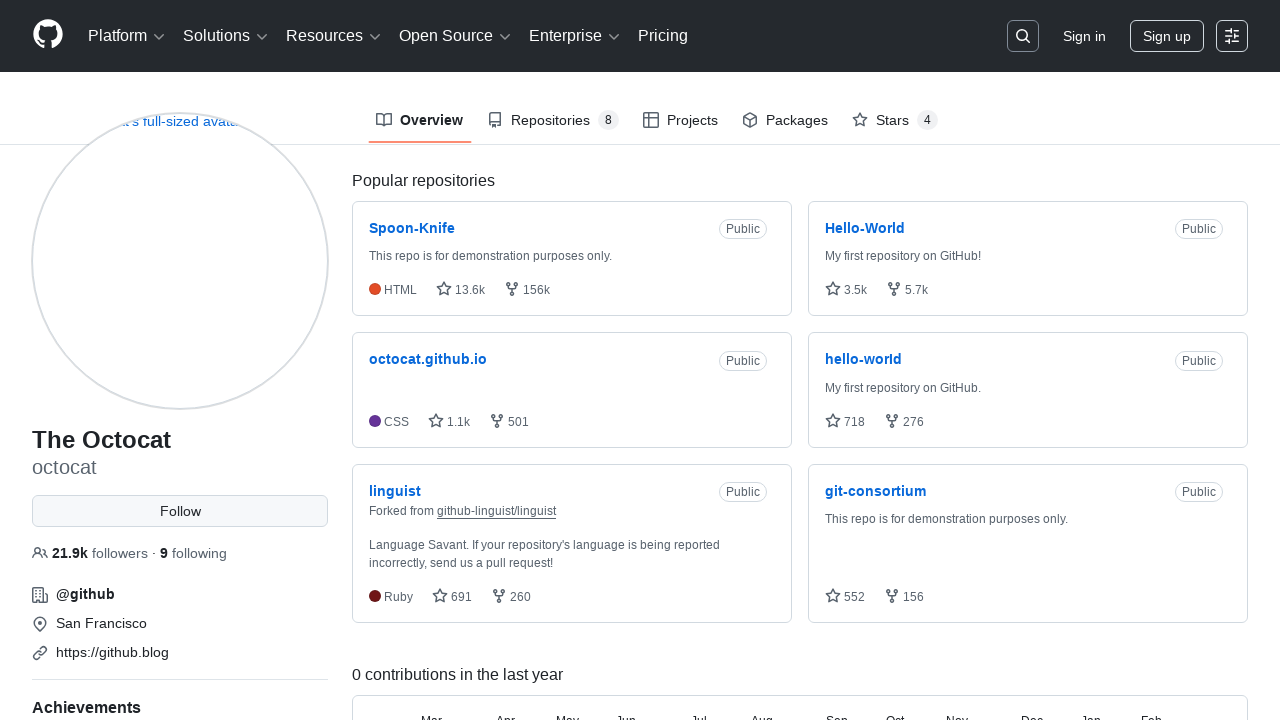

Page DOM content loaded (iteration 4/20)
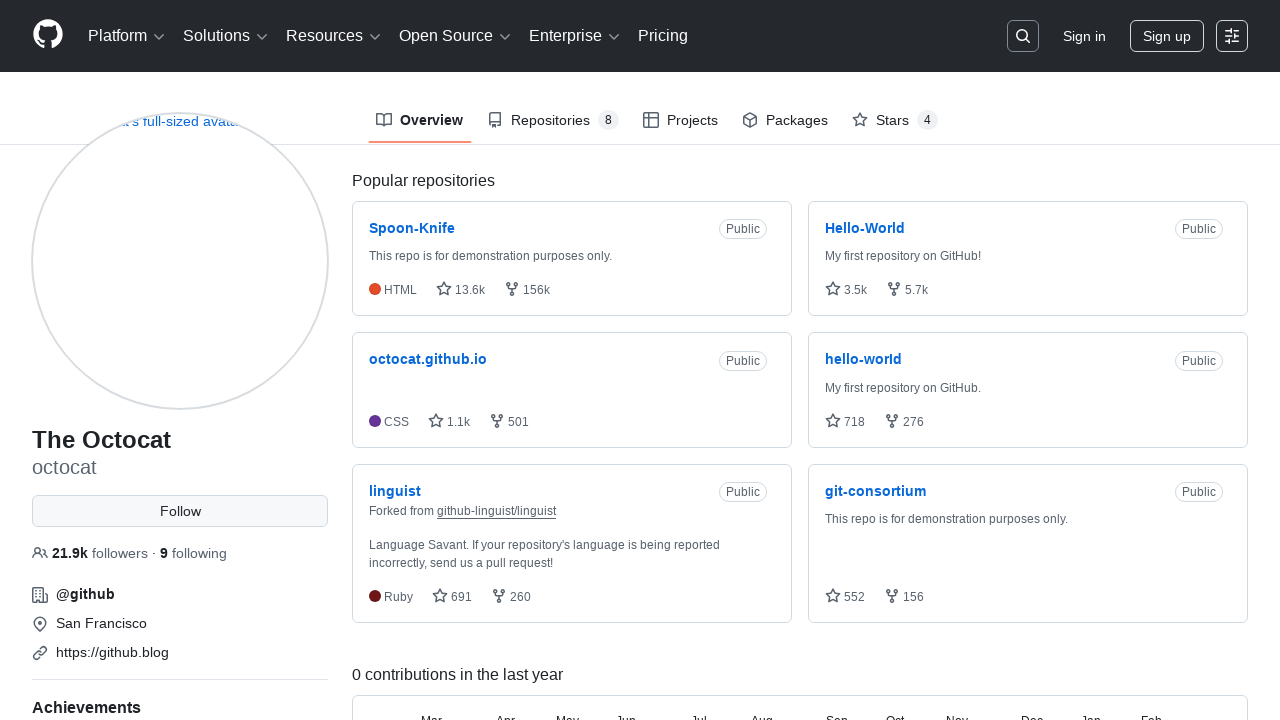

Reloaded page (iteration 5/20)
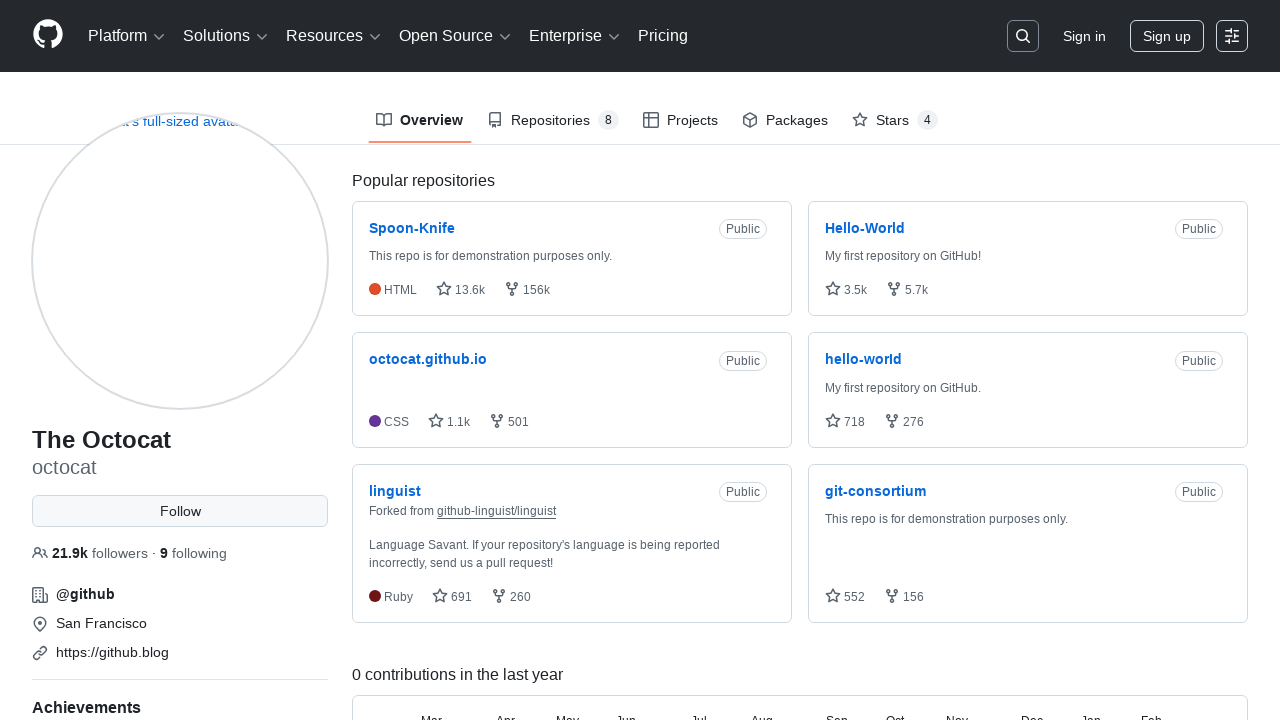

Page DOM content loaded (iteration 5/20)
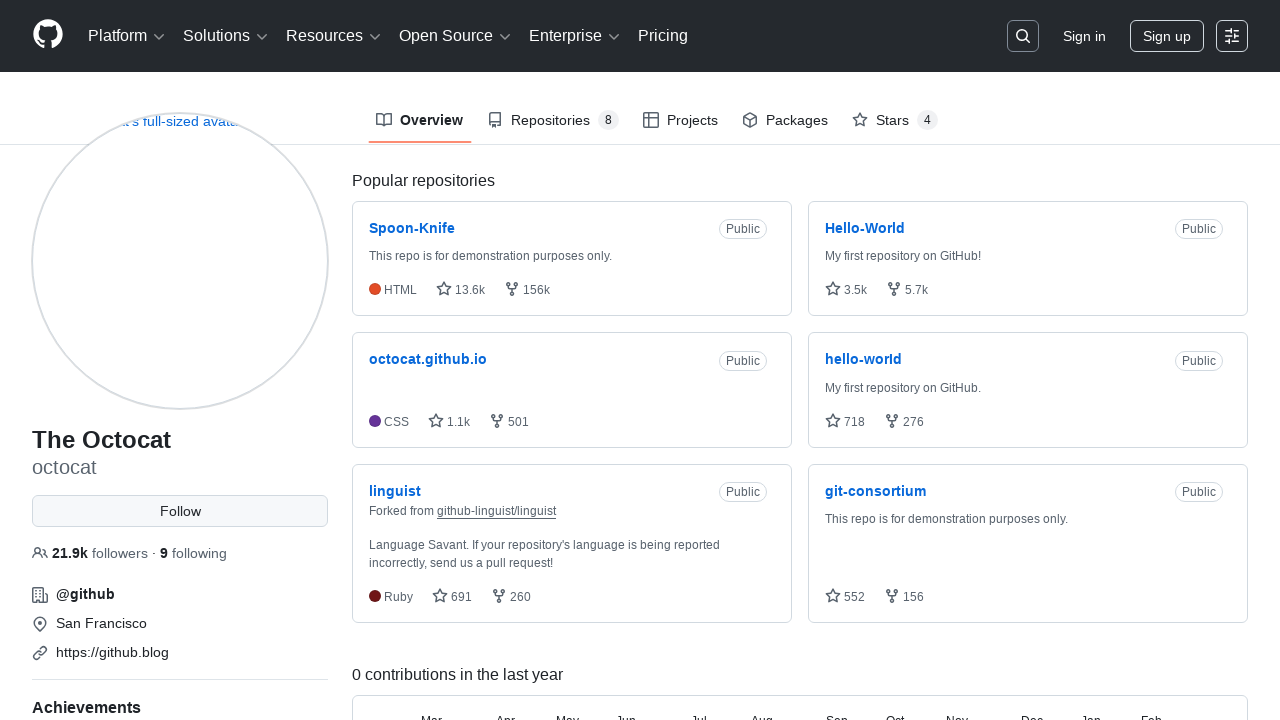

Reloaded page (iteration 6/20)
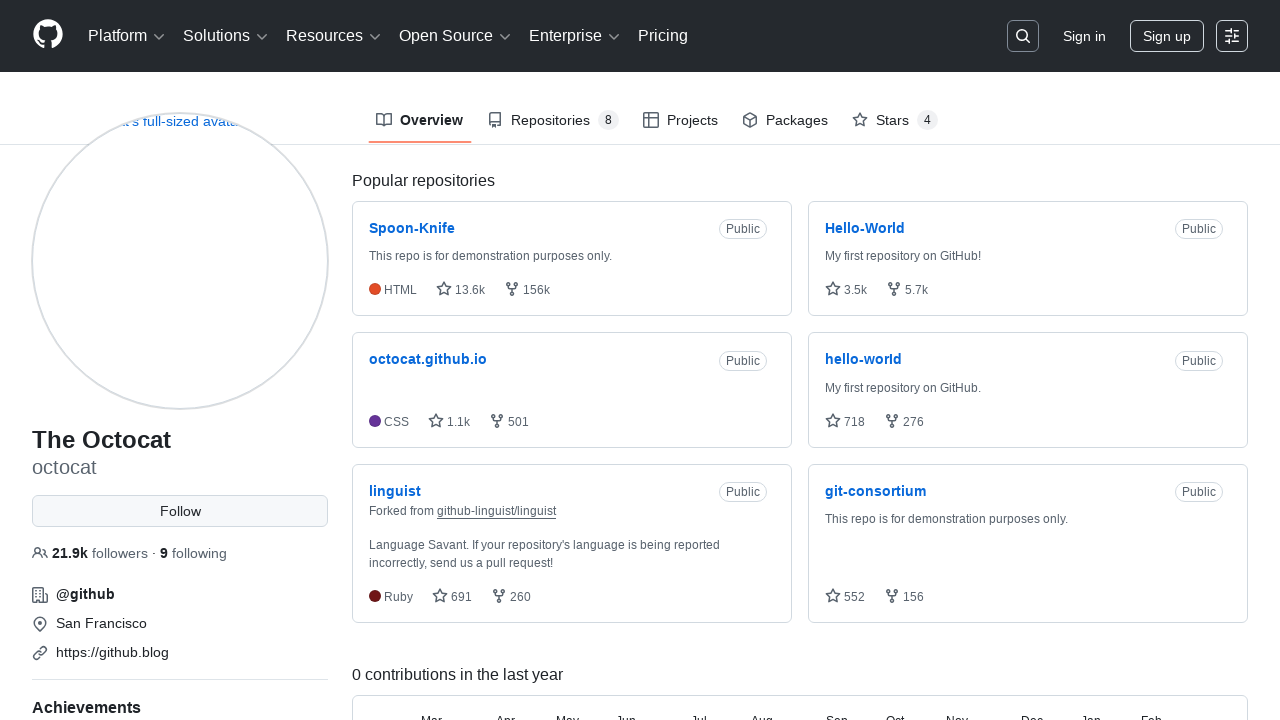

Page DOM content loaded (iteration 6/20)
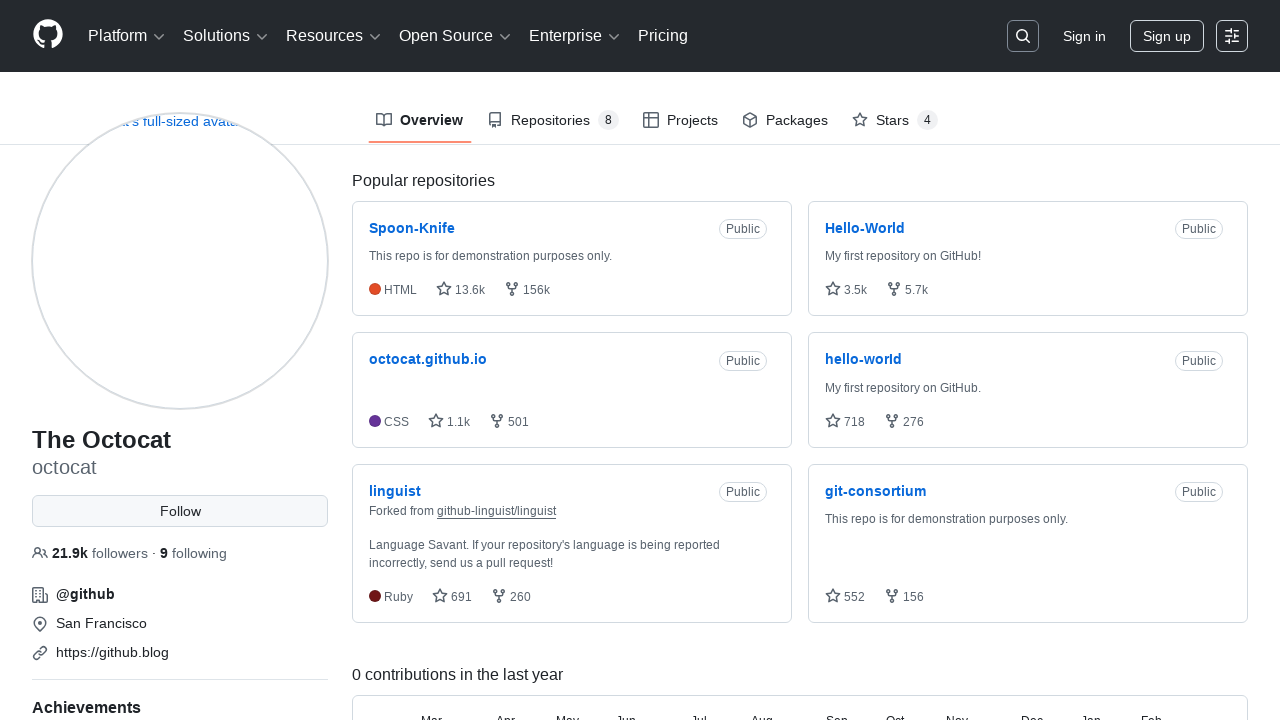

Reloaded page (iteration 7/20)
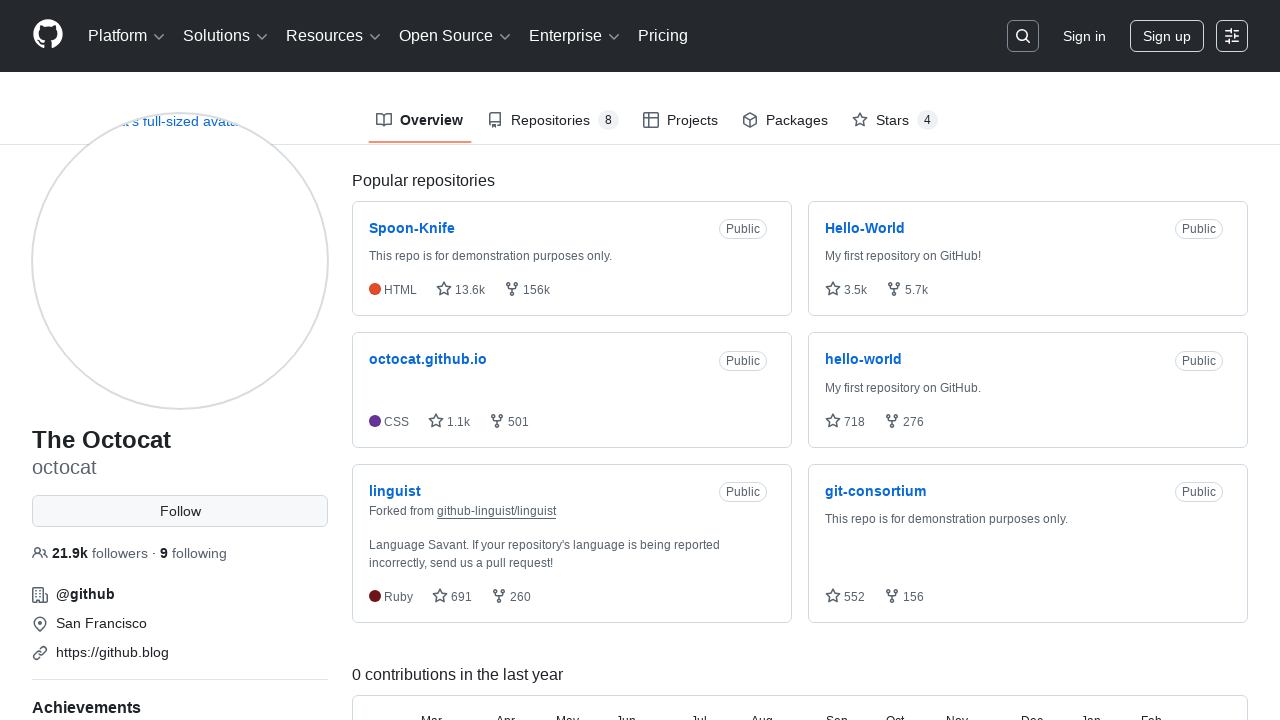

Page DOM content loaded (iteration 7/20)
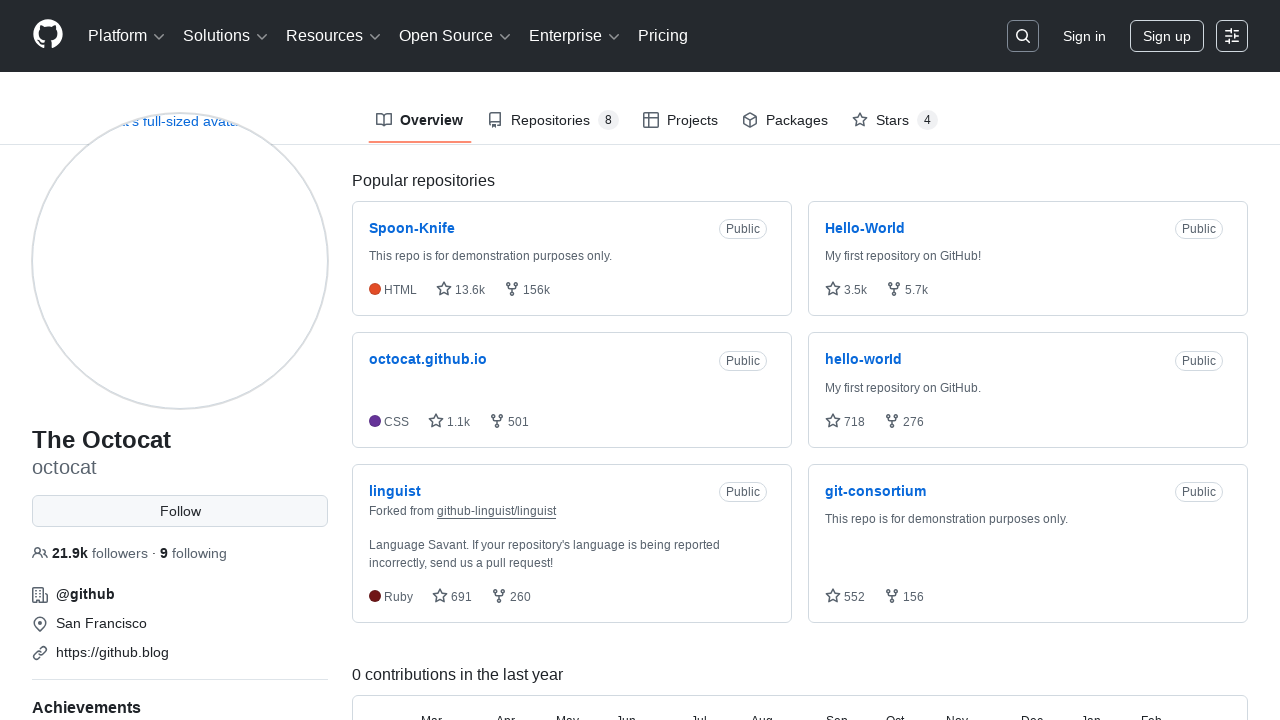

Reloaded page (iteration 8/20)
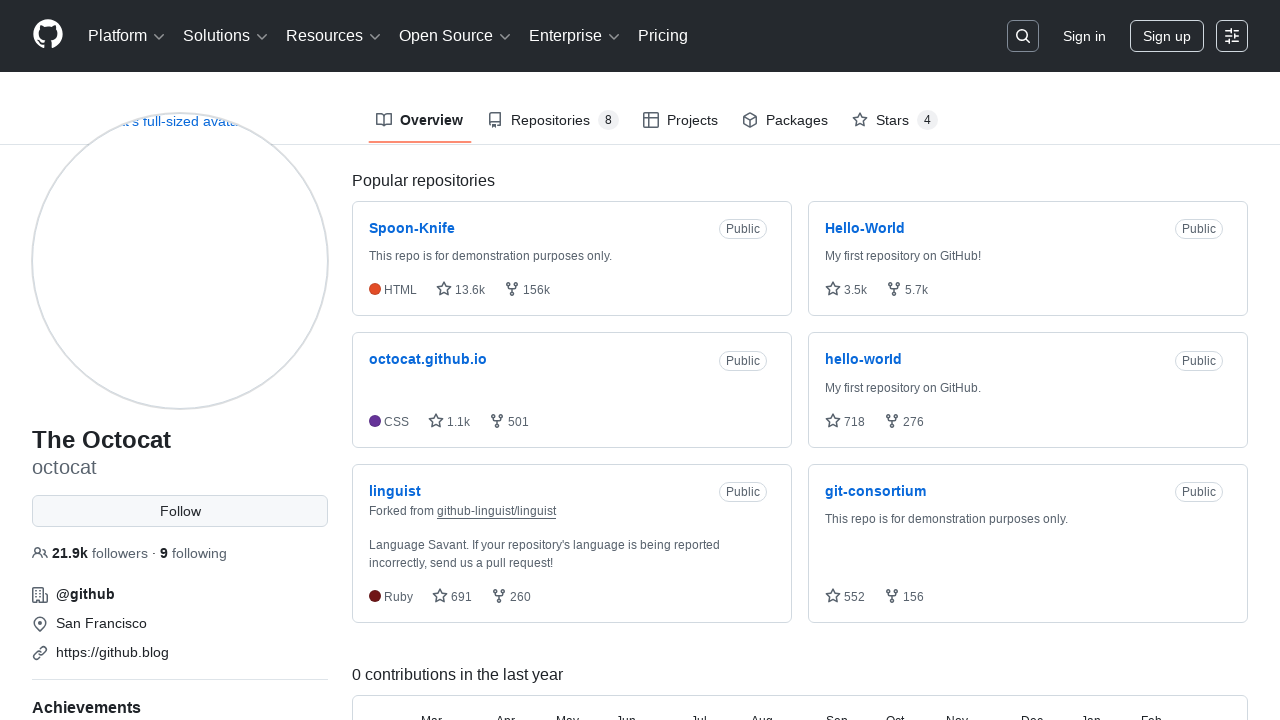

Page DOM content loaded (iteration 8/20)
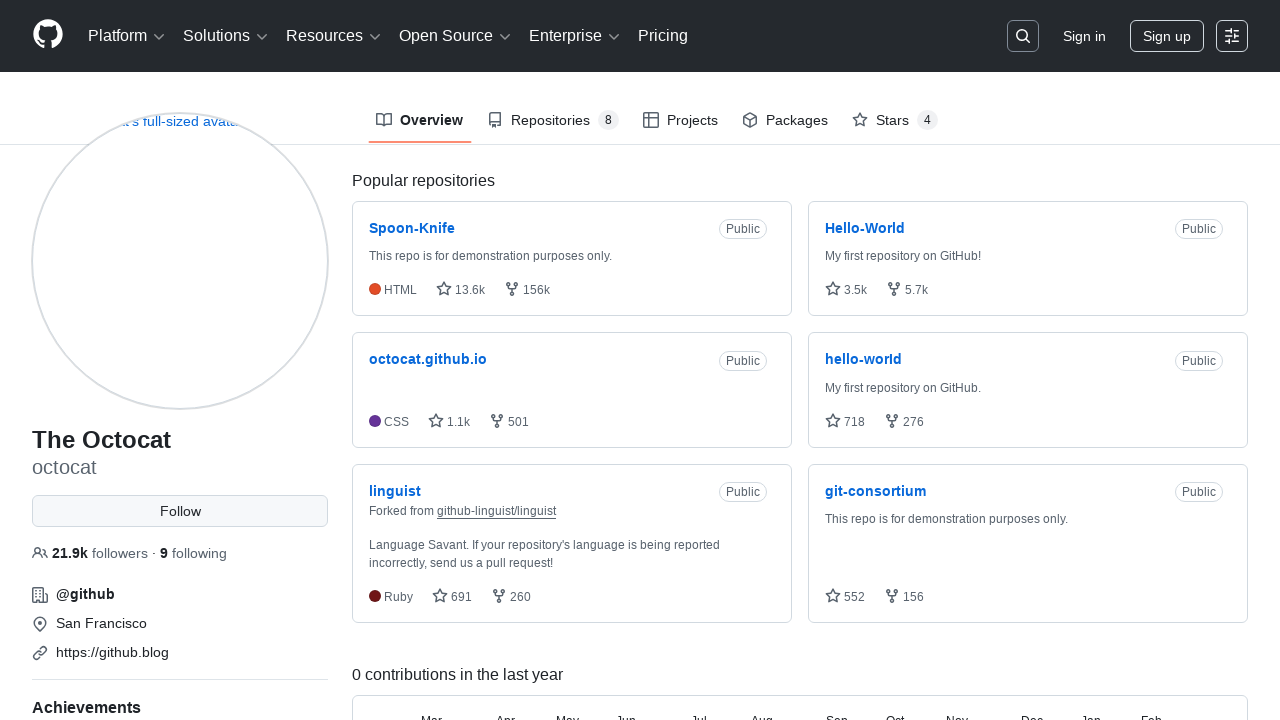

Reloaded page (iteration 9/20)
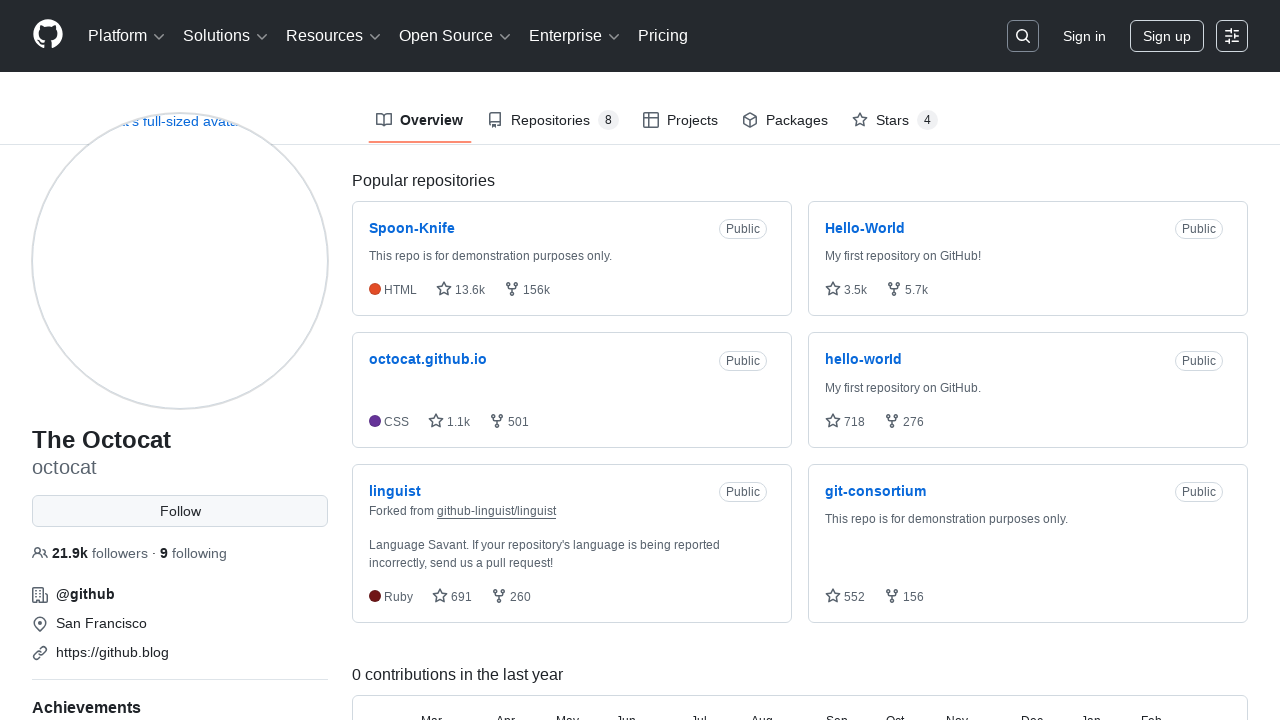

Page DOM content loaded (iteration 9/20)
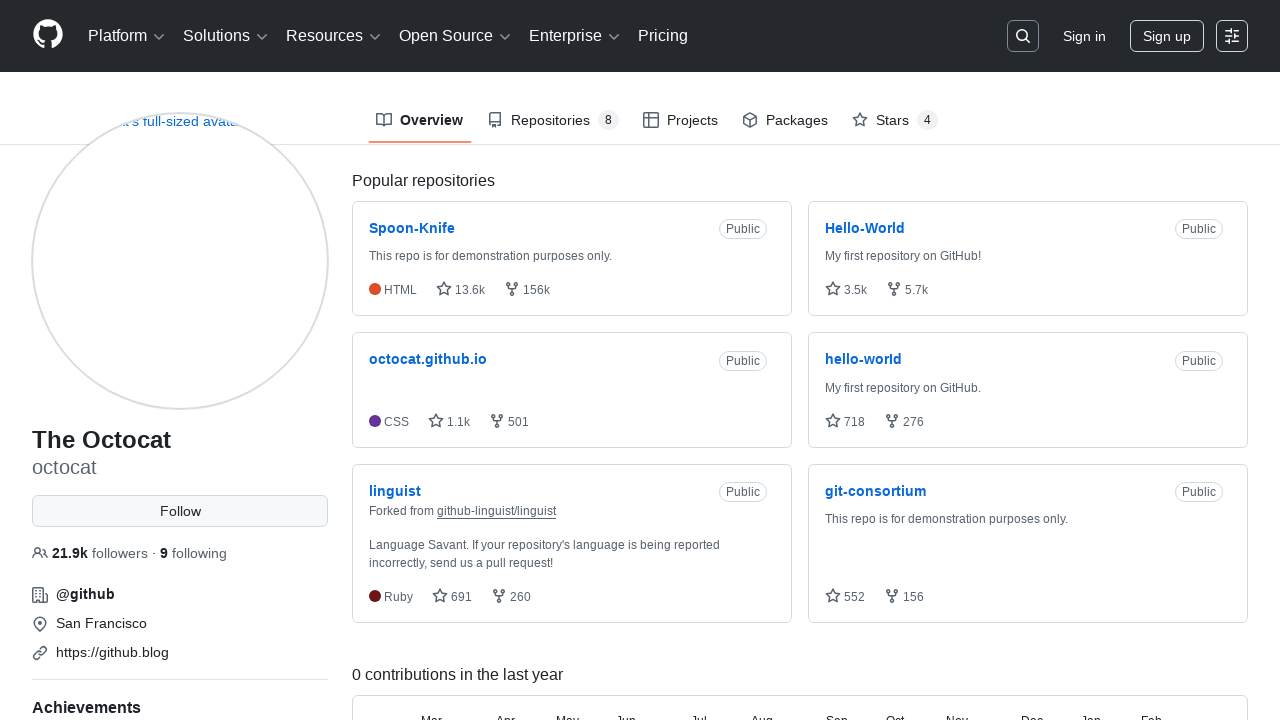

Reloaded page (iteration 10/20)
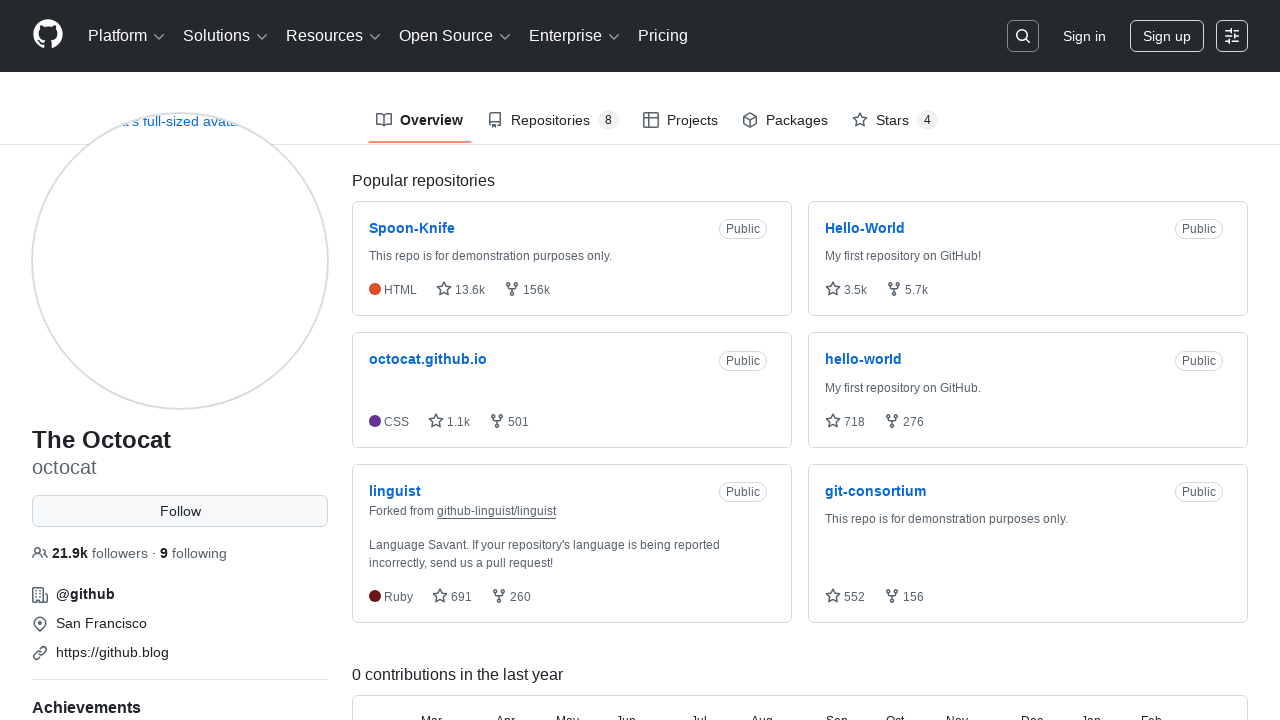

Page DOM content loaded (iteration 10/20)
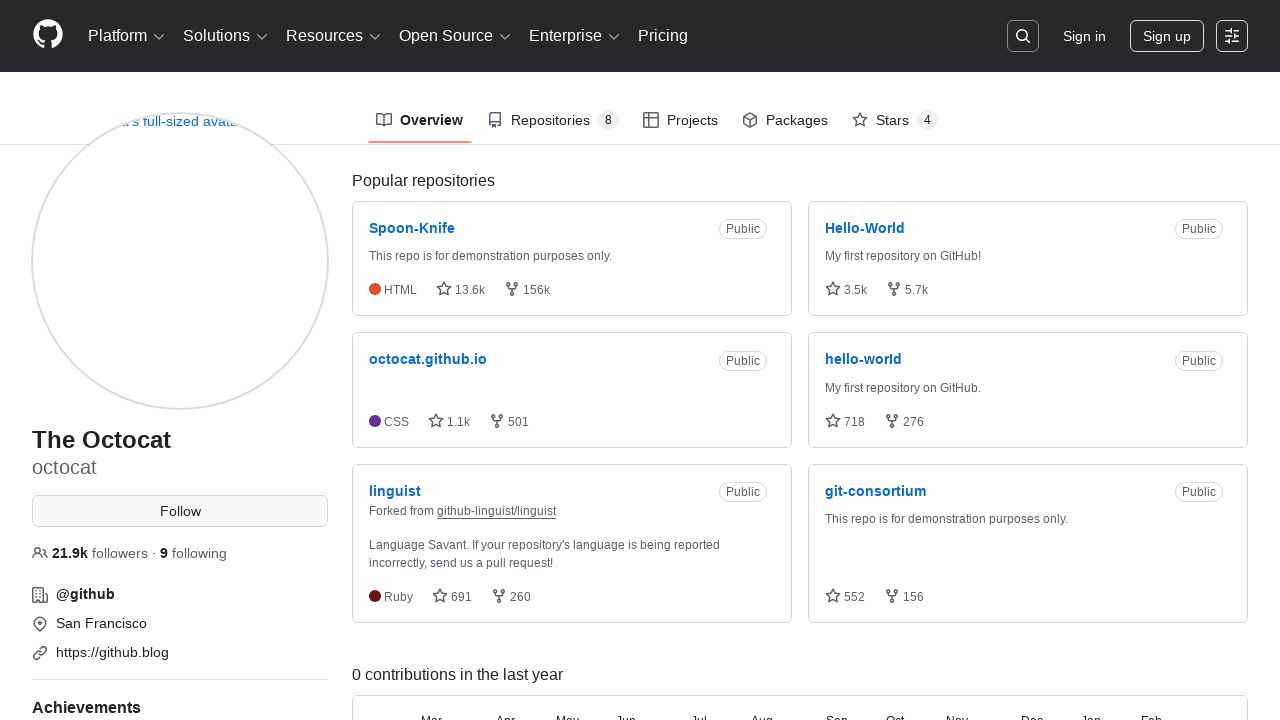

Reloaded page (iteration 11/20)
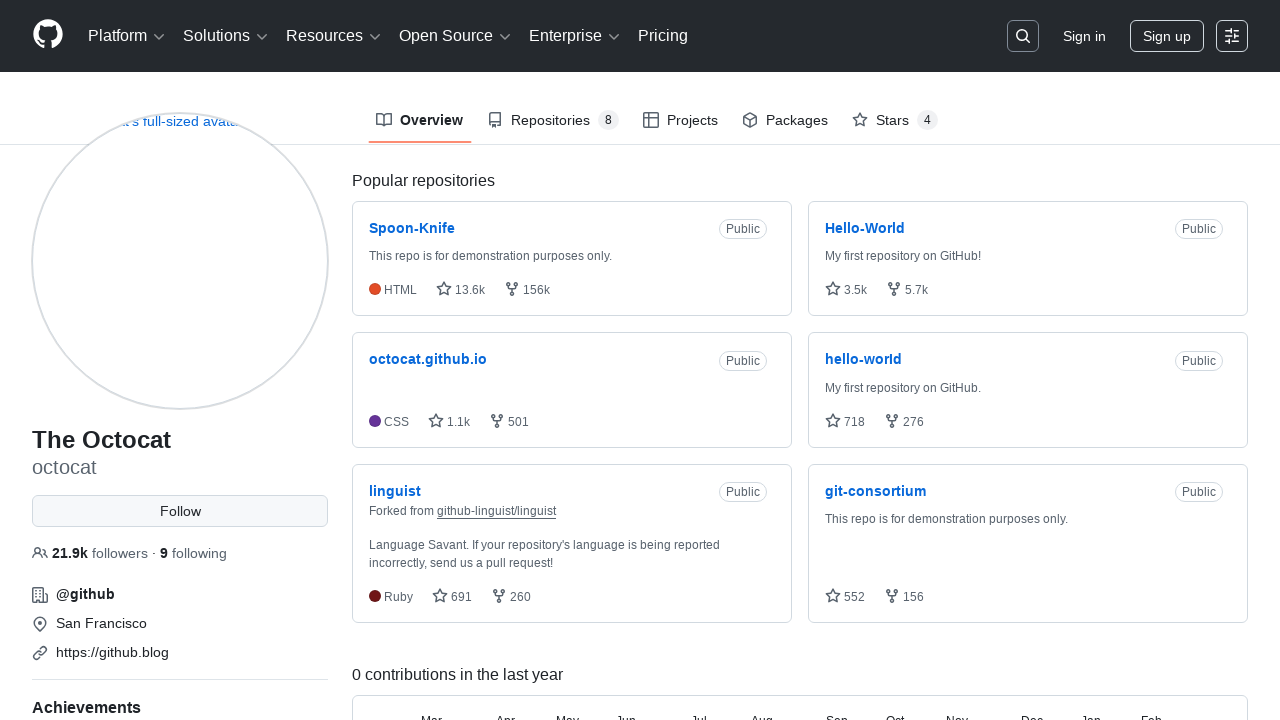

Page DOM content loaded (iteration 11/20)
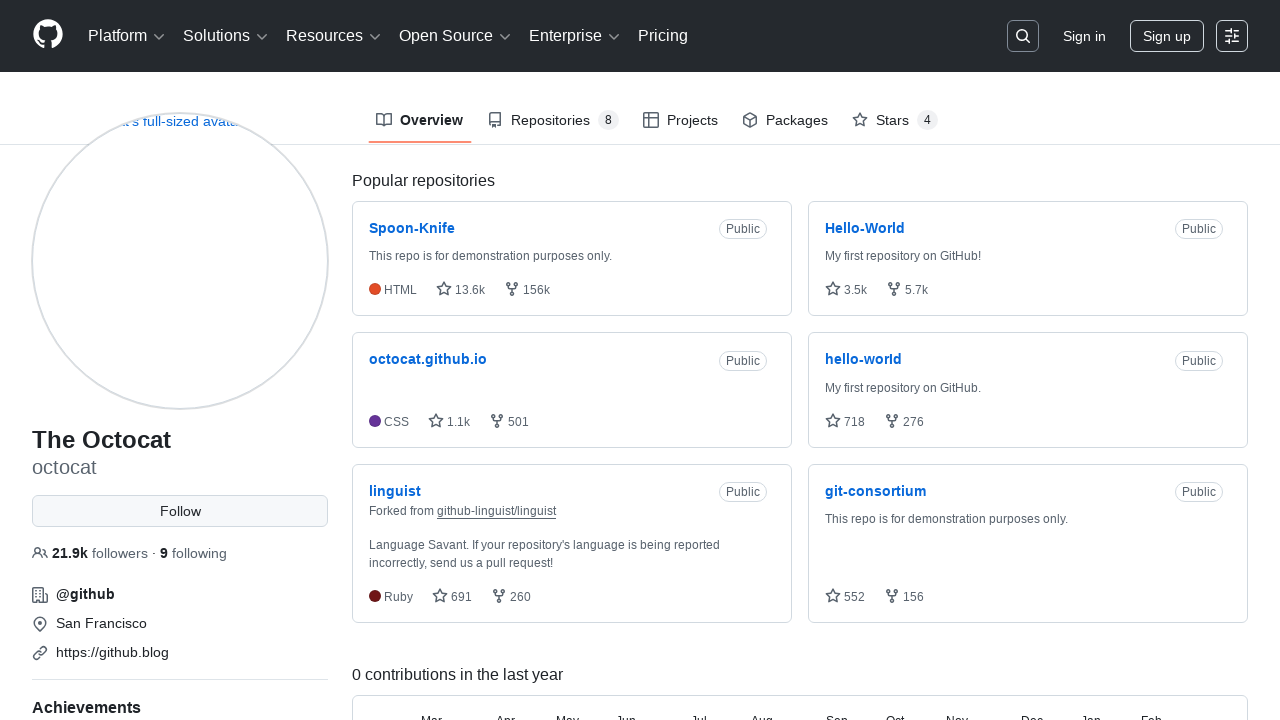

Reloaded page (iteration 12/20)
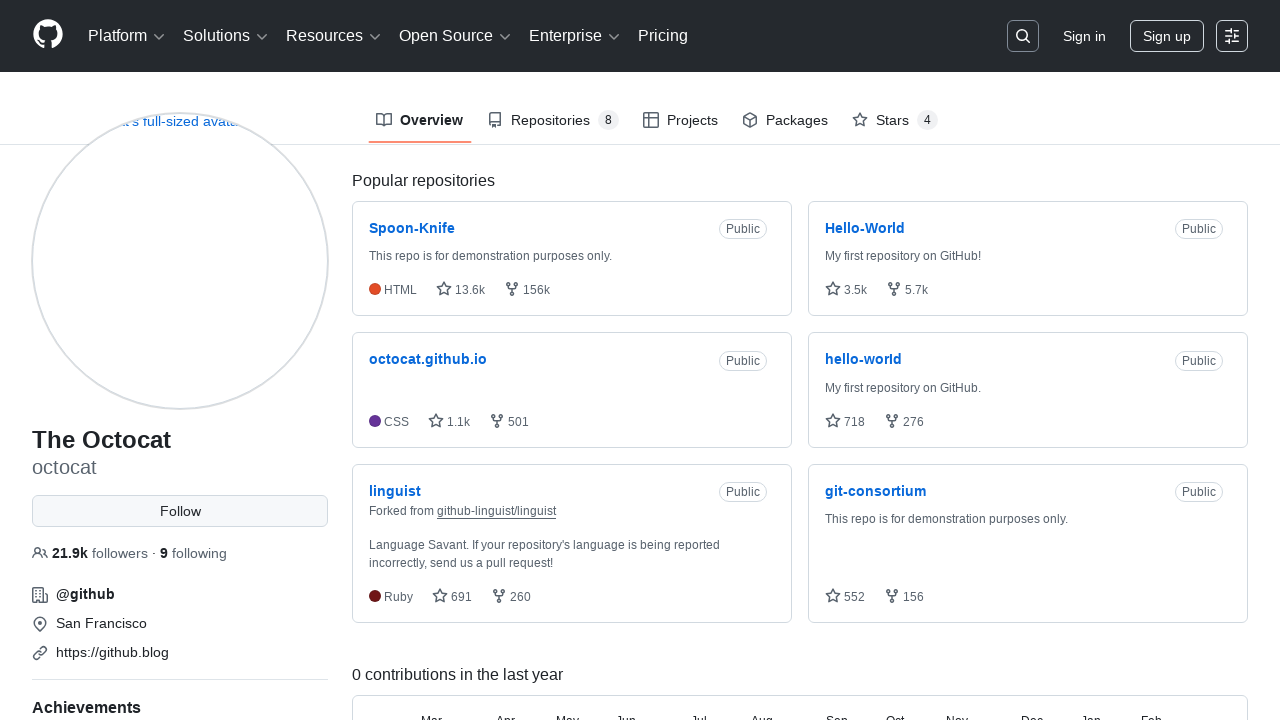

Page DOM content loaded (iteration 12/20)
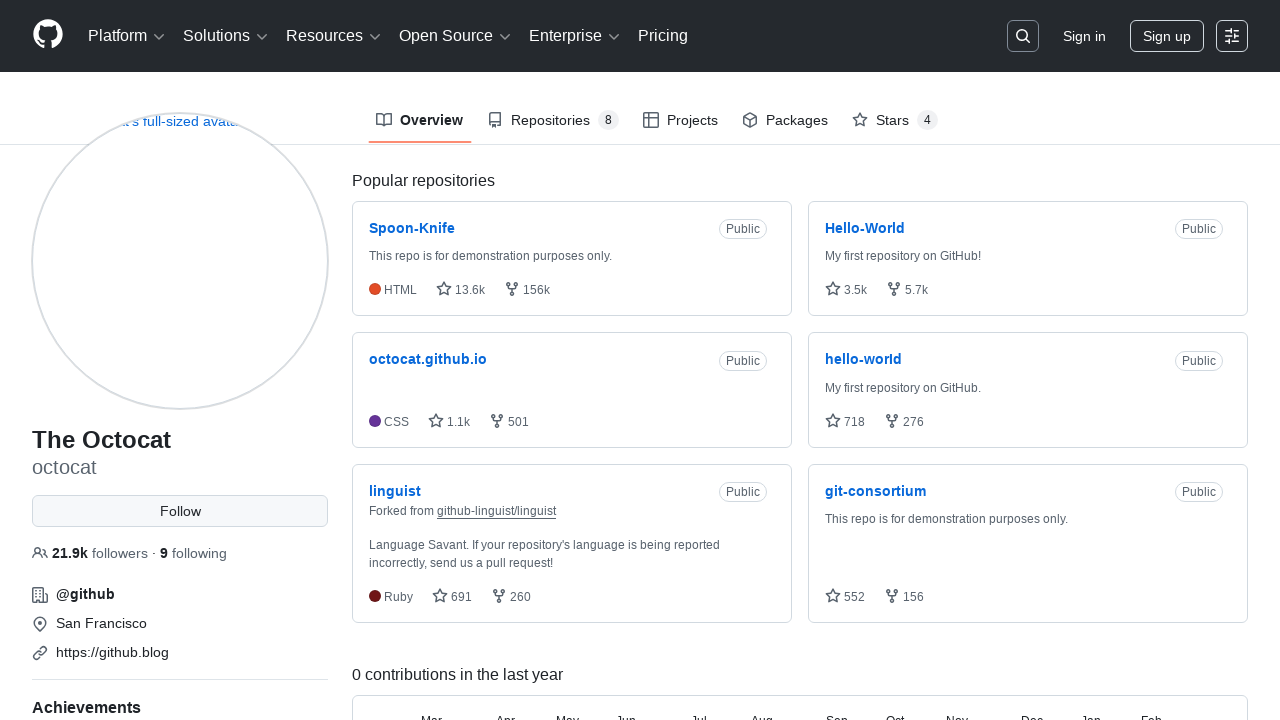

Reloaded page (iteration 13/20)
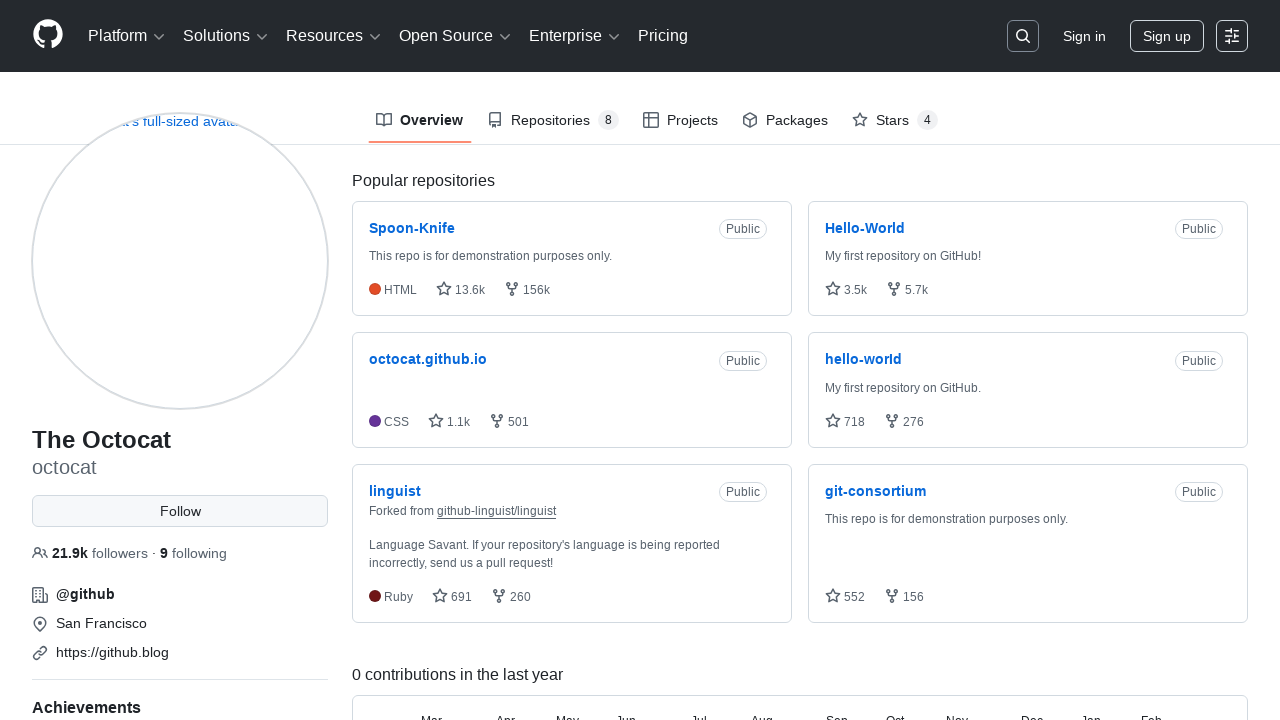

Page DOM content loaded (iteration 13/20)
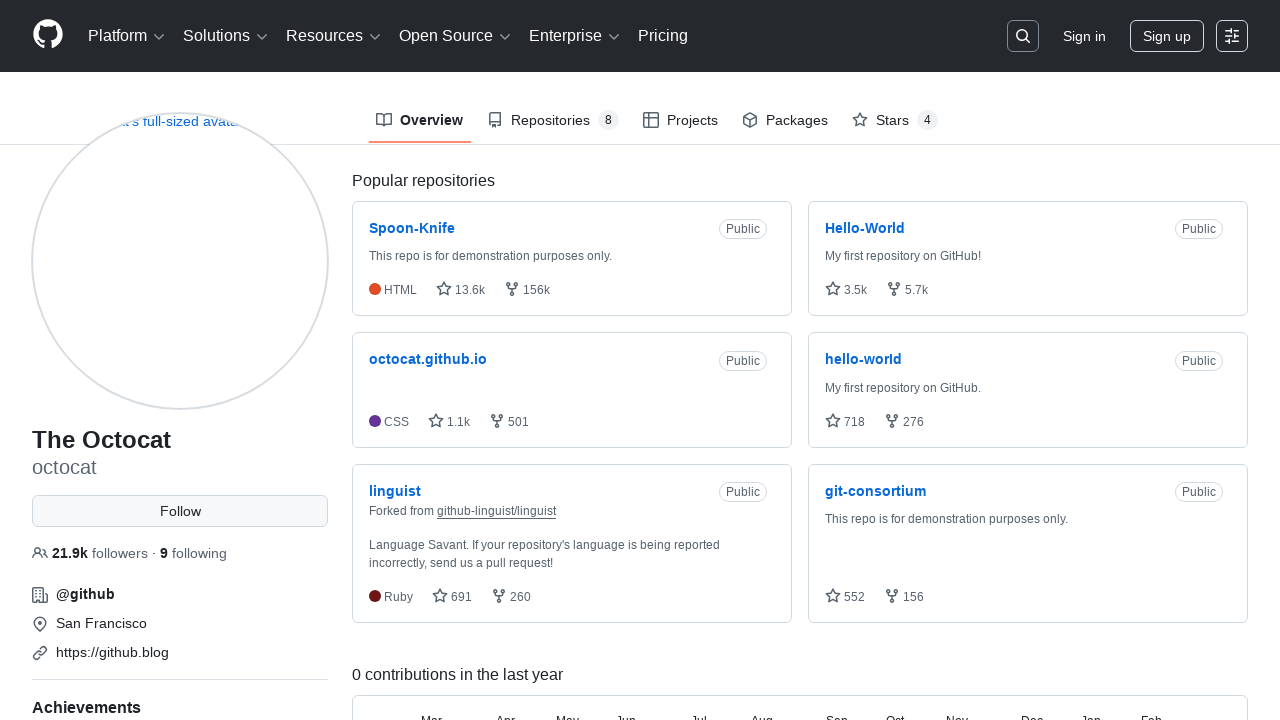

Reloaded page (iteration 14/20)
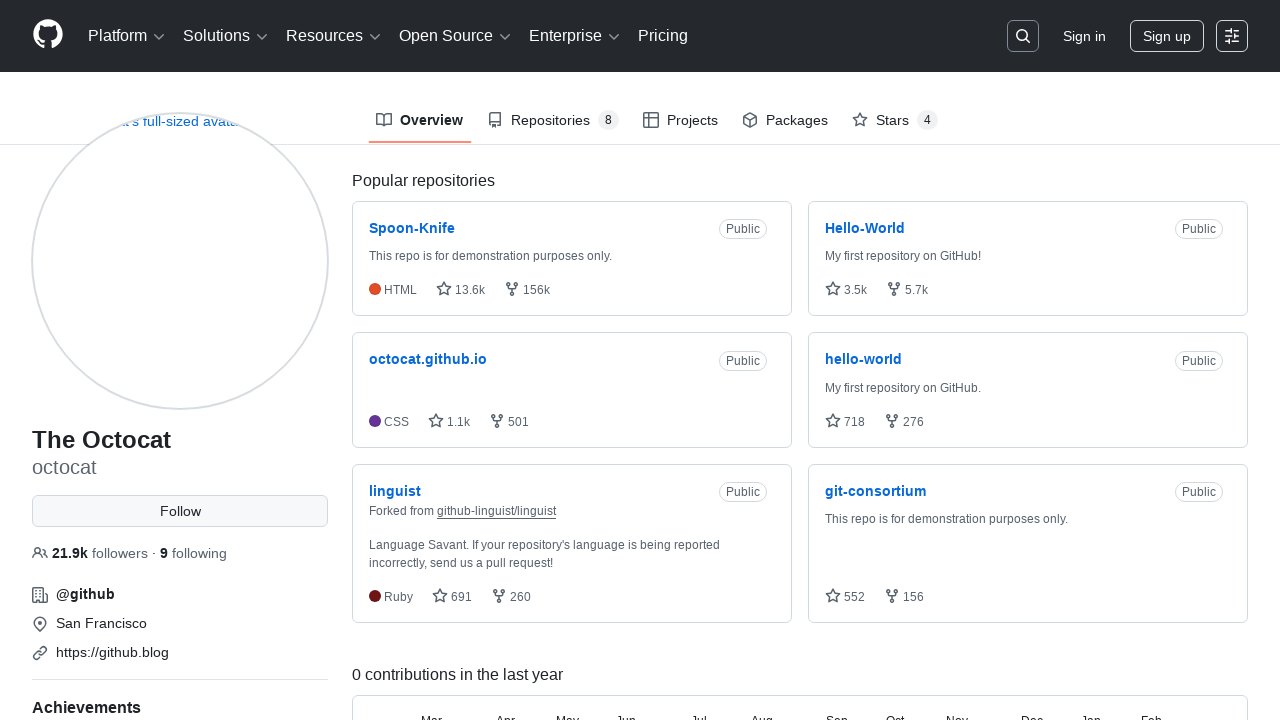

Page DOM content loaded (iteration 14/20)
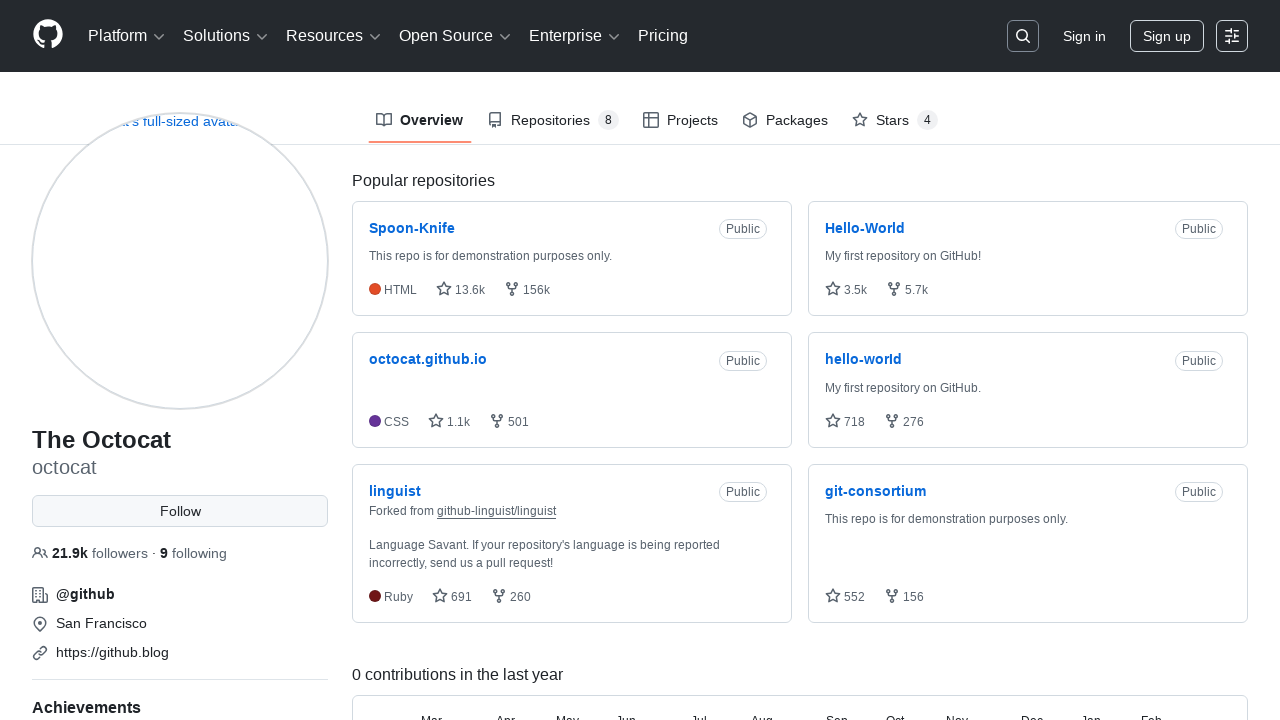

Reloaded page (iteration 15/20)
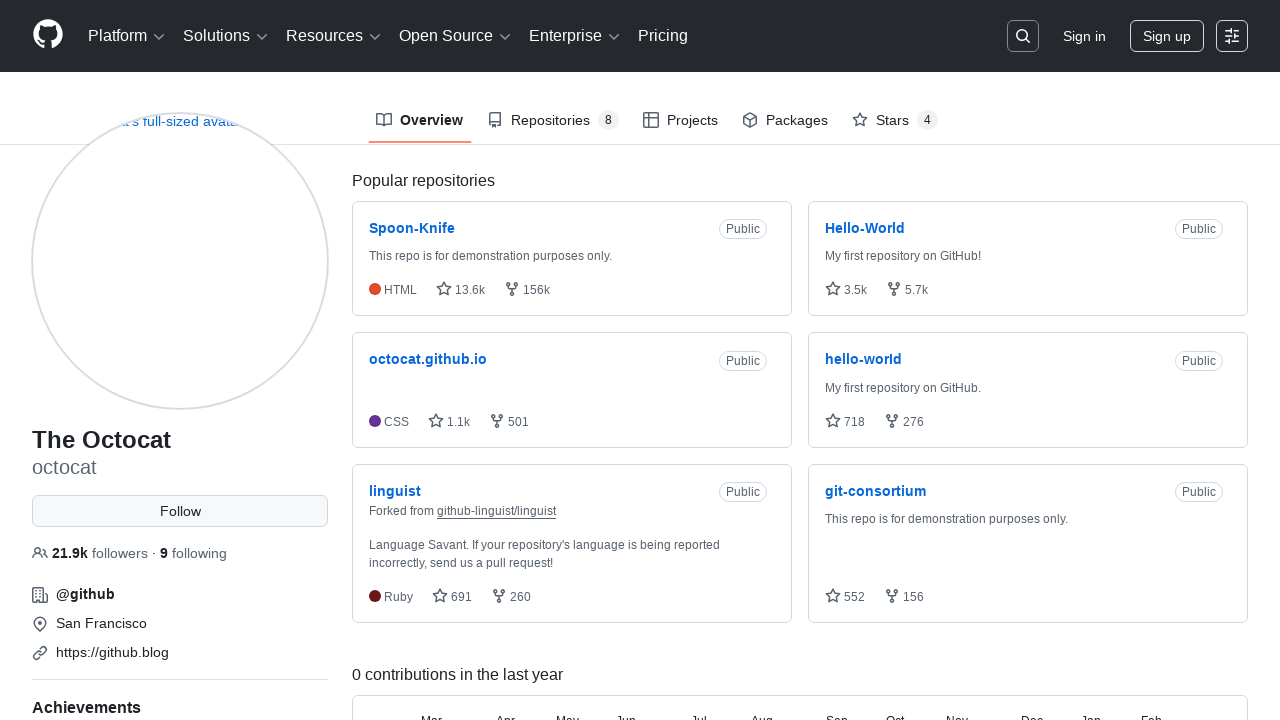

Page DOM content loaded (iteration 15/20)
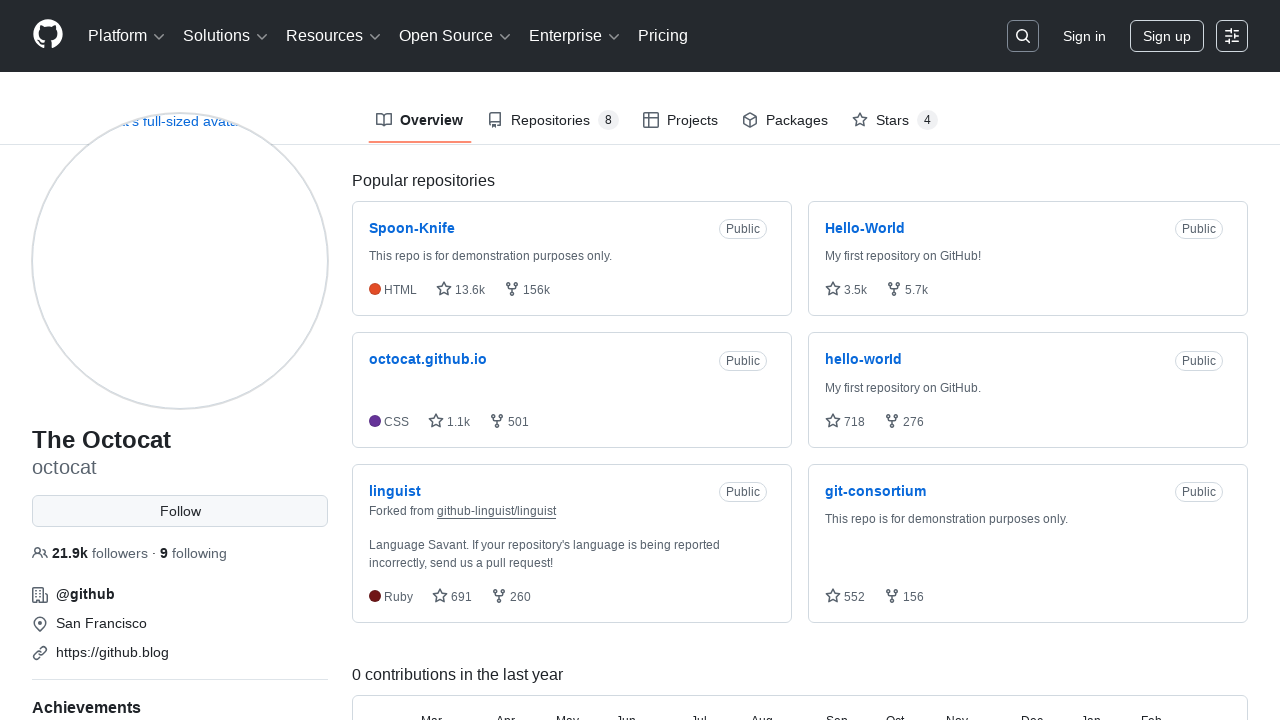

Reloaded page (iteration 16/20)
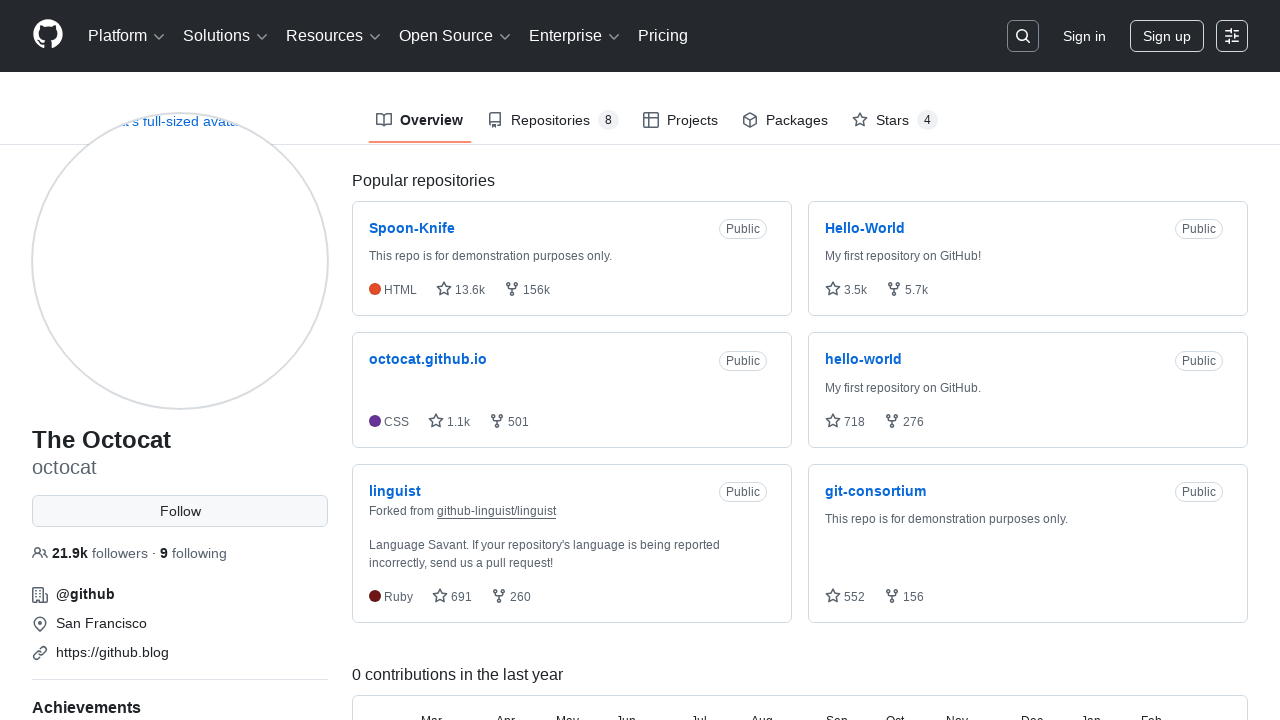

Page DOM content loaded (iteration 16/20)
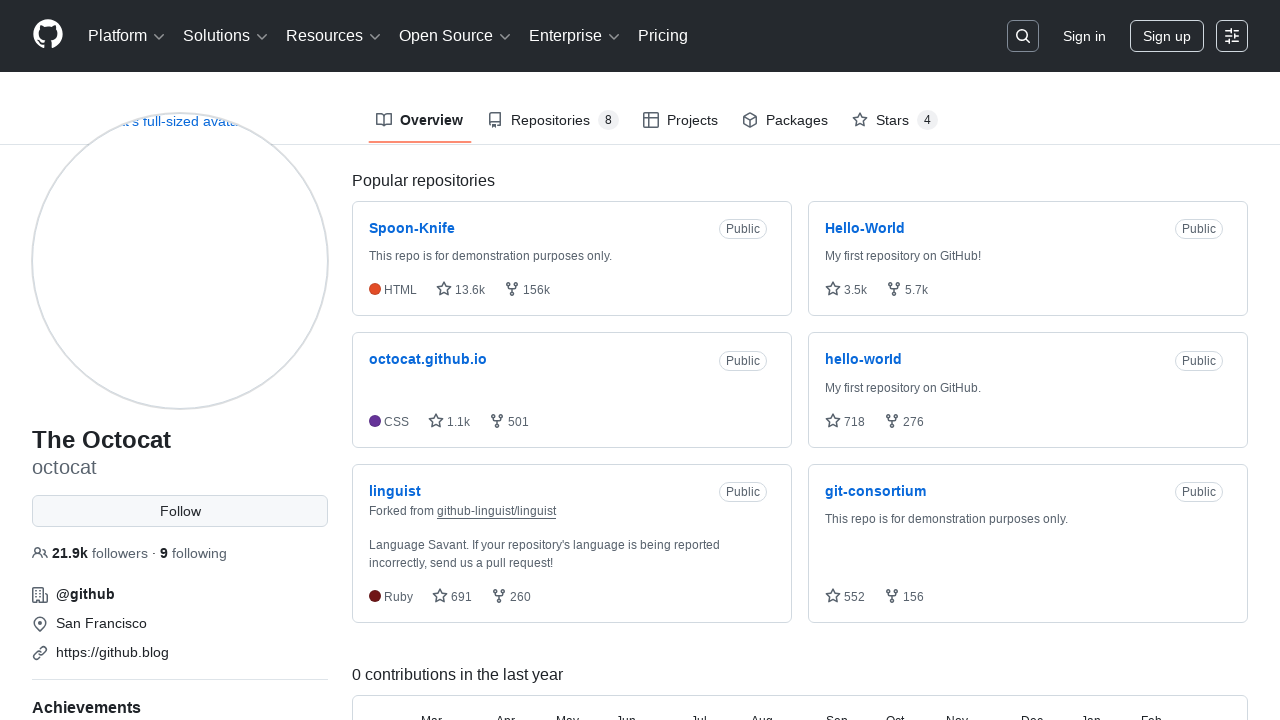

Reloaded page (iteration 17/20)
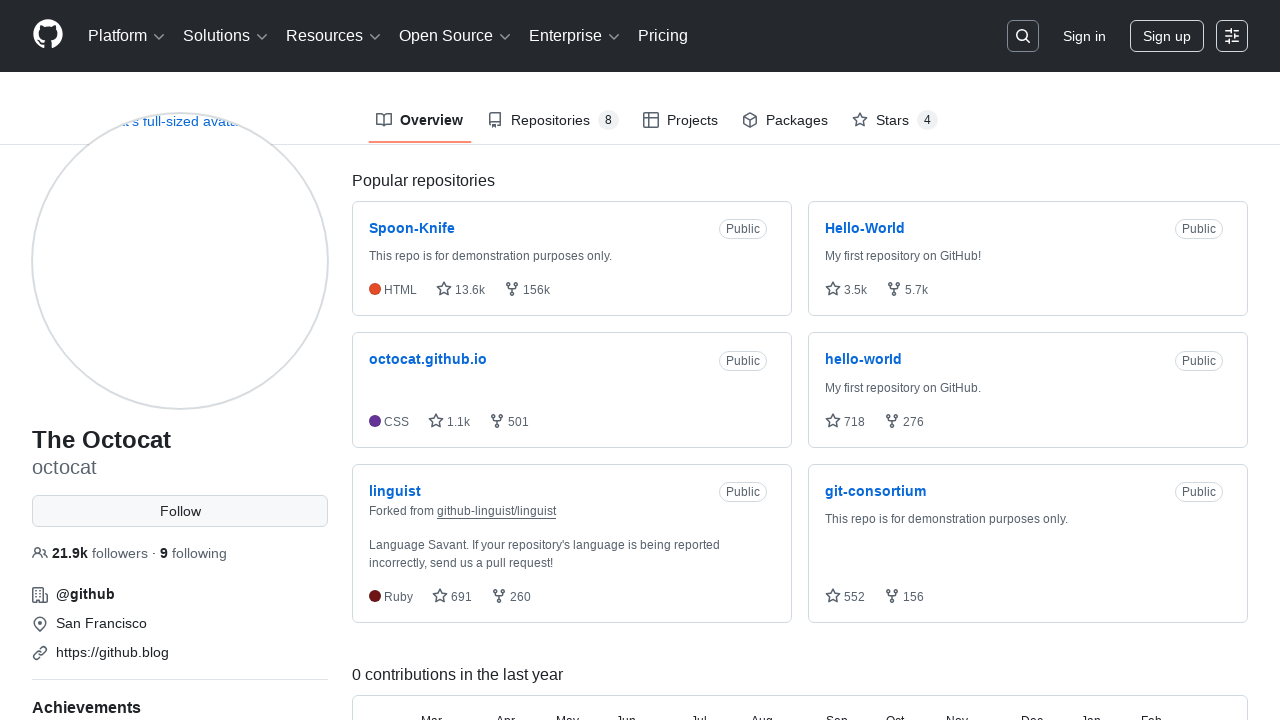

Page DOM content loaded (iteration 17/20)
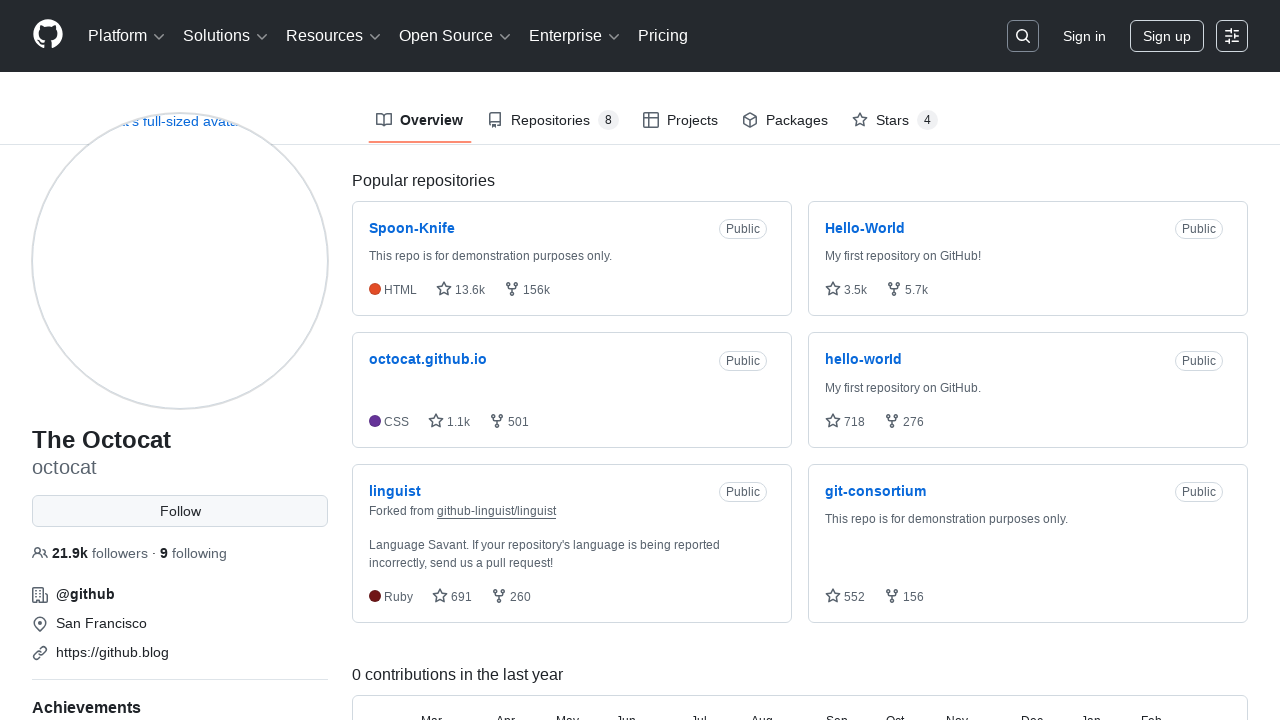

Reloaded page (iteration 18/20)
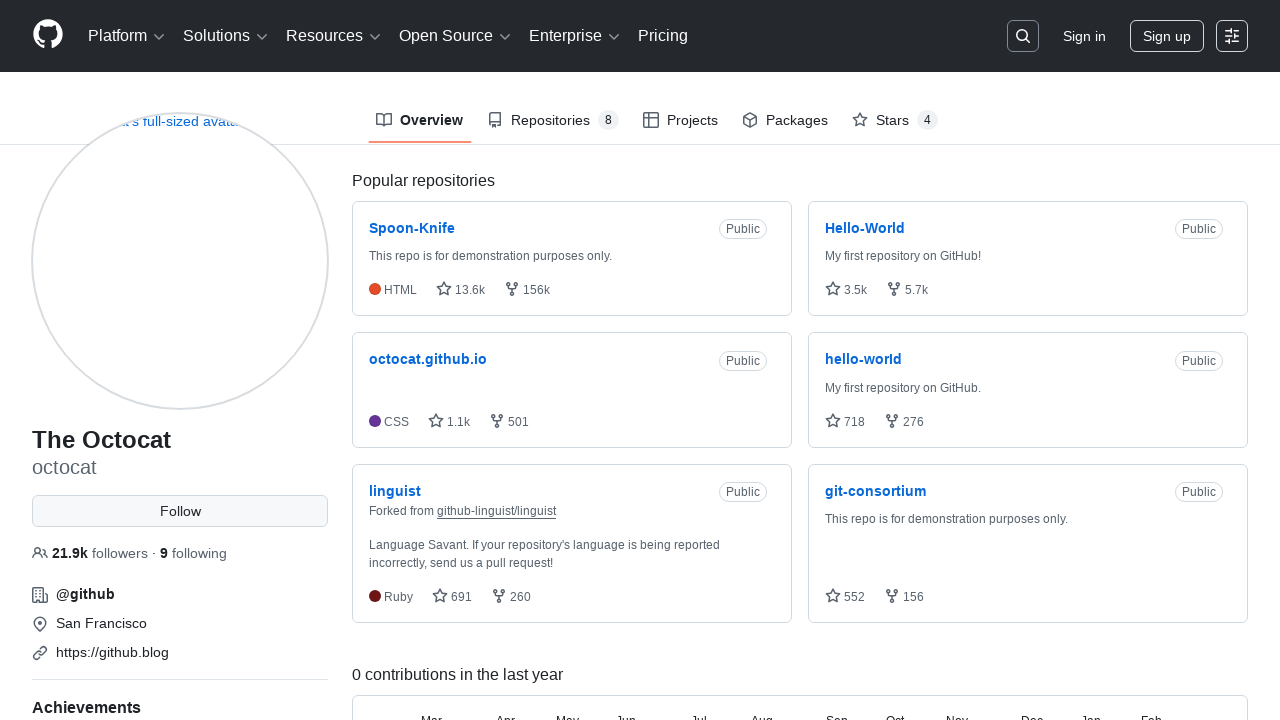

Page DOM content loaded (iteration 18/20)
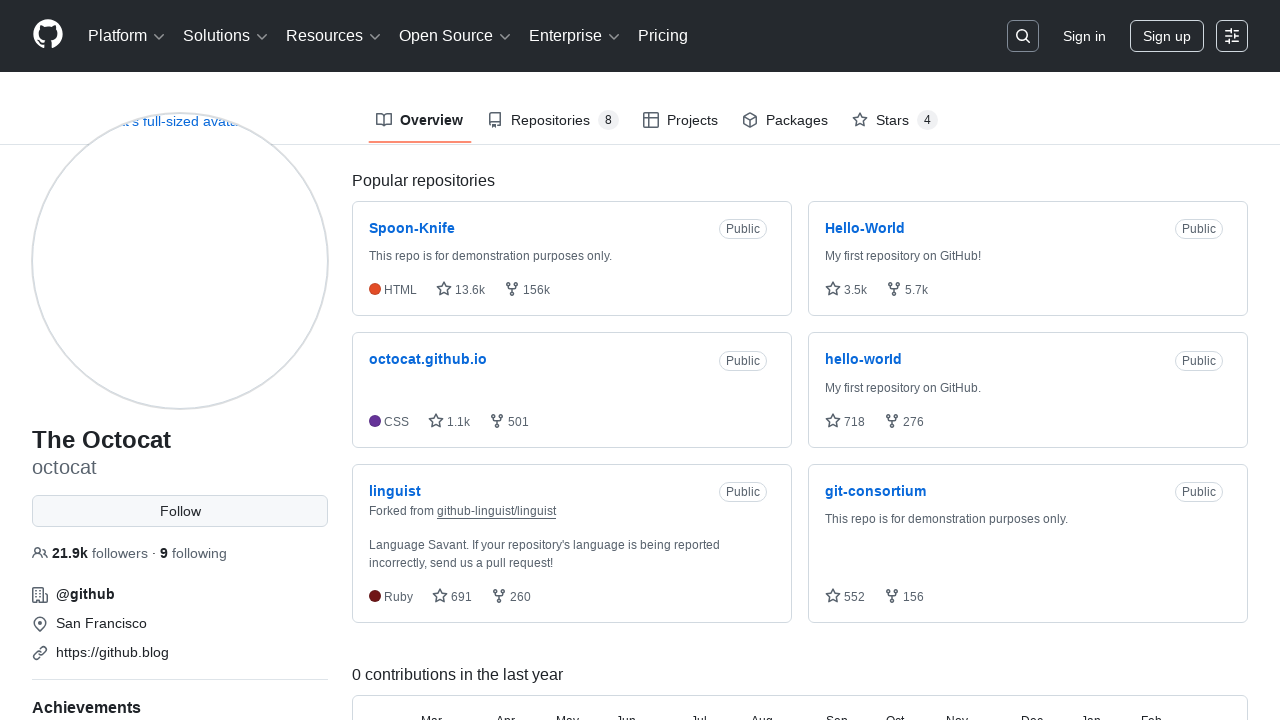

Reloaded page (iteration 19/20)
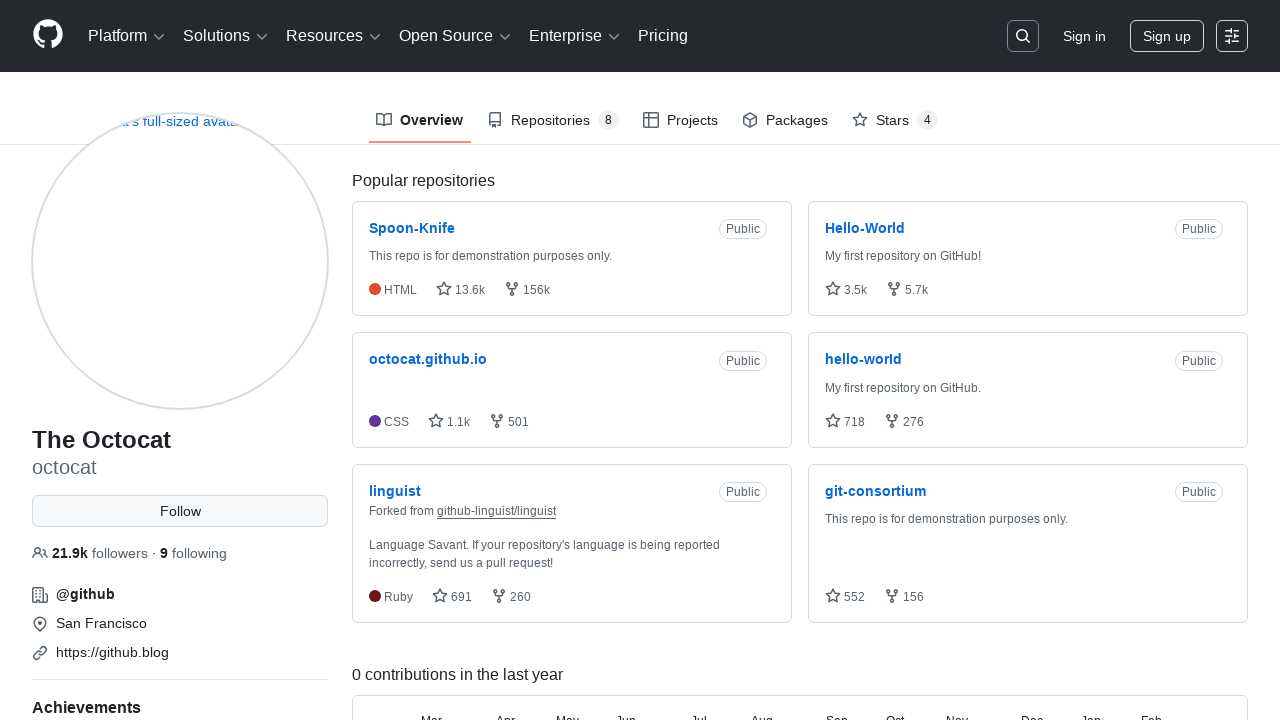

Page DOM content loaded (iteration 19/20)
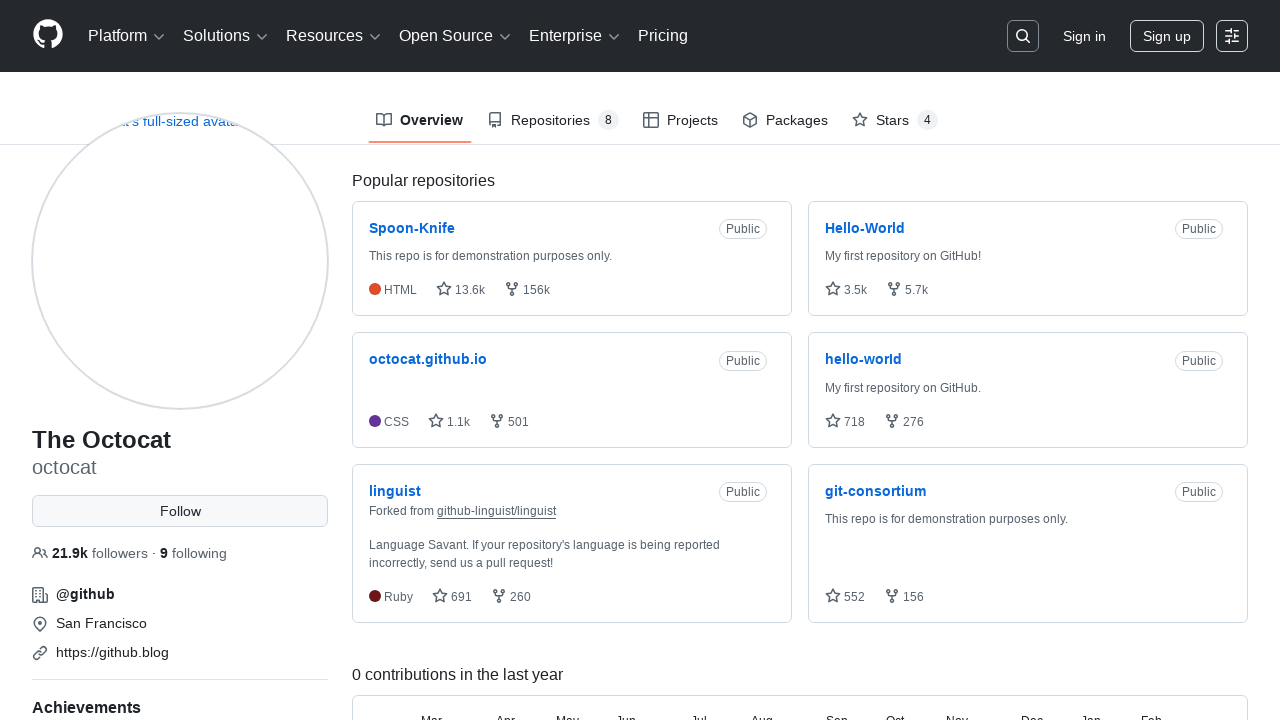

Reloaded page (iteration 20/20)
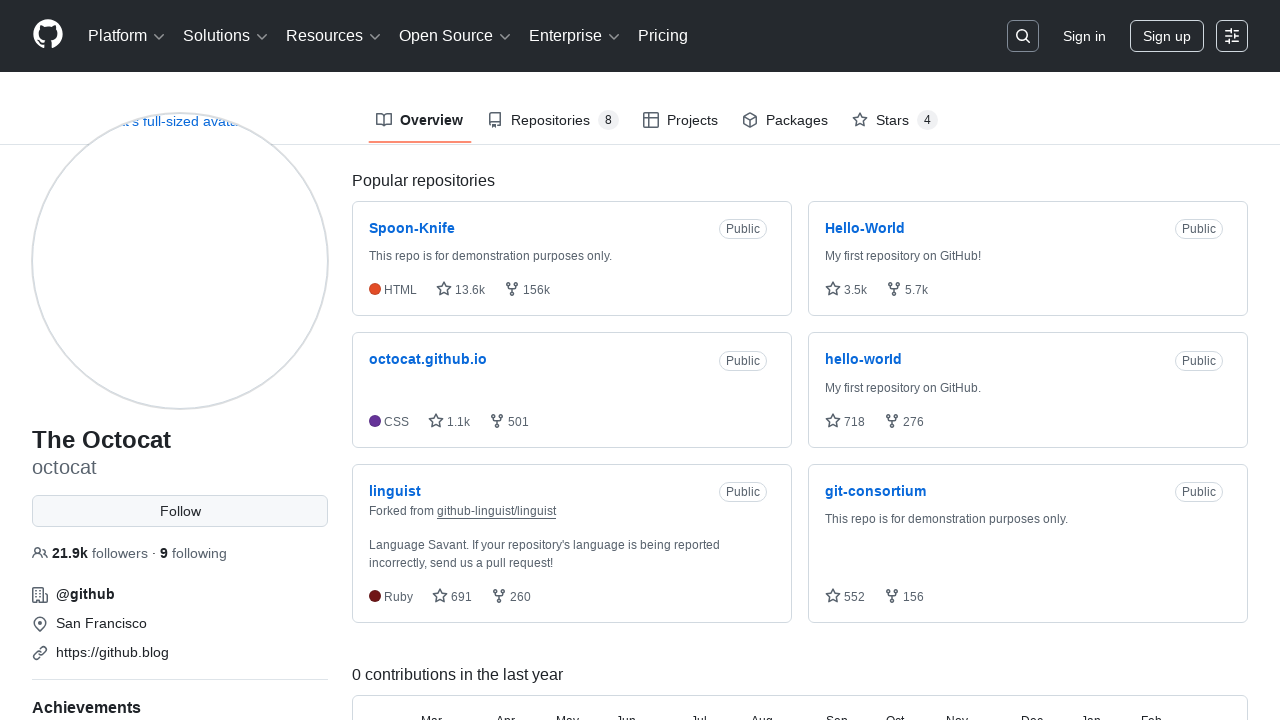

Page DOM content loaded (iteration 20/20)
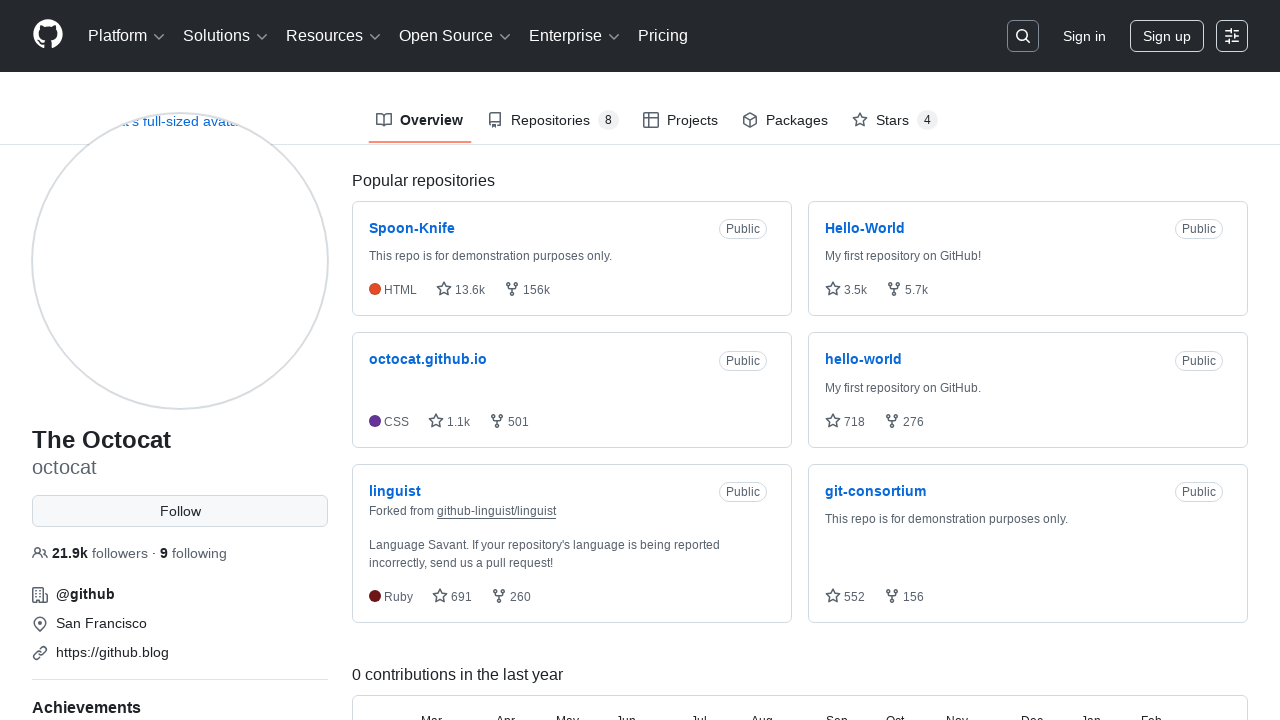

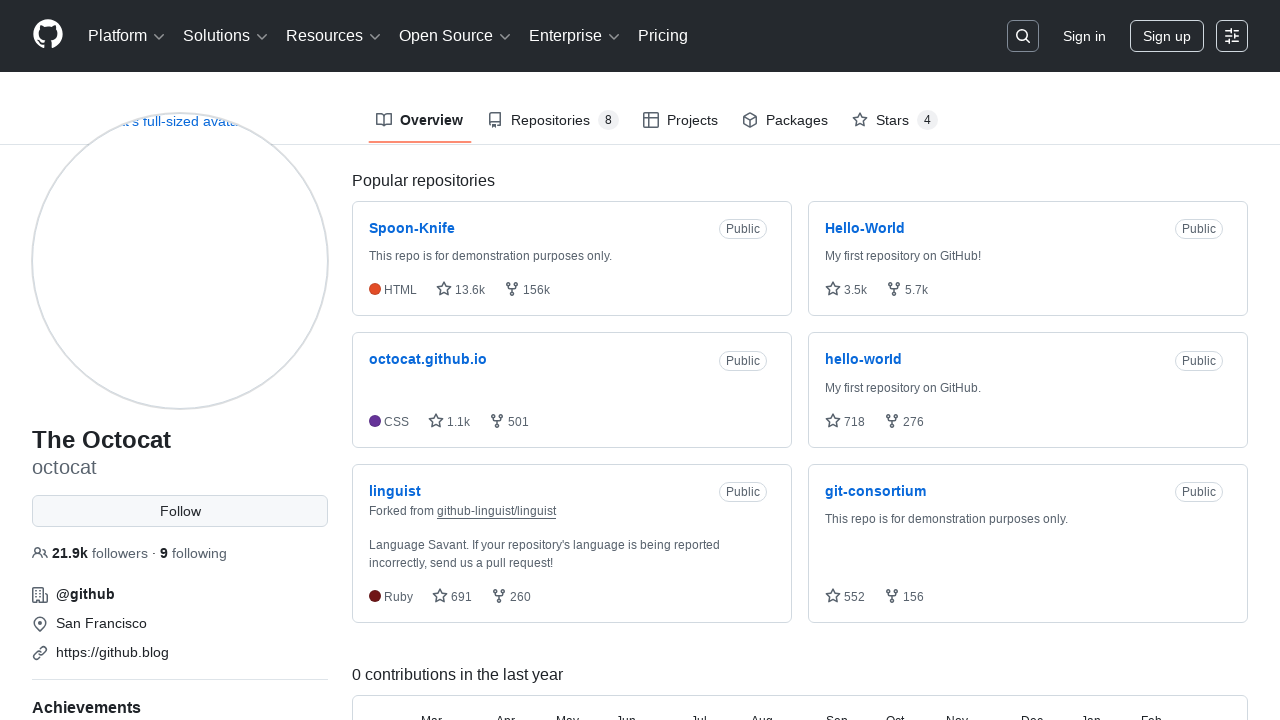